Navigates to the automation practice page and locates all footer links to verify they are present and have href attributes

Starting URL: https://rahulshettyacademy.com/AutomationPractice/#

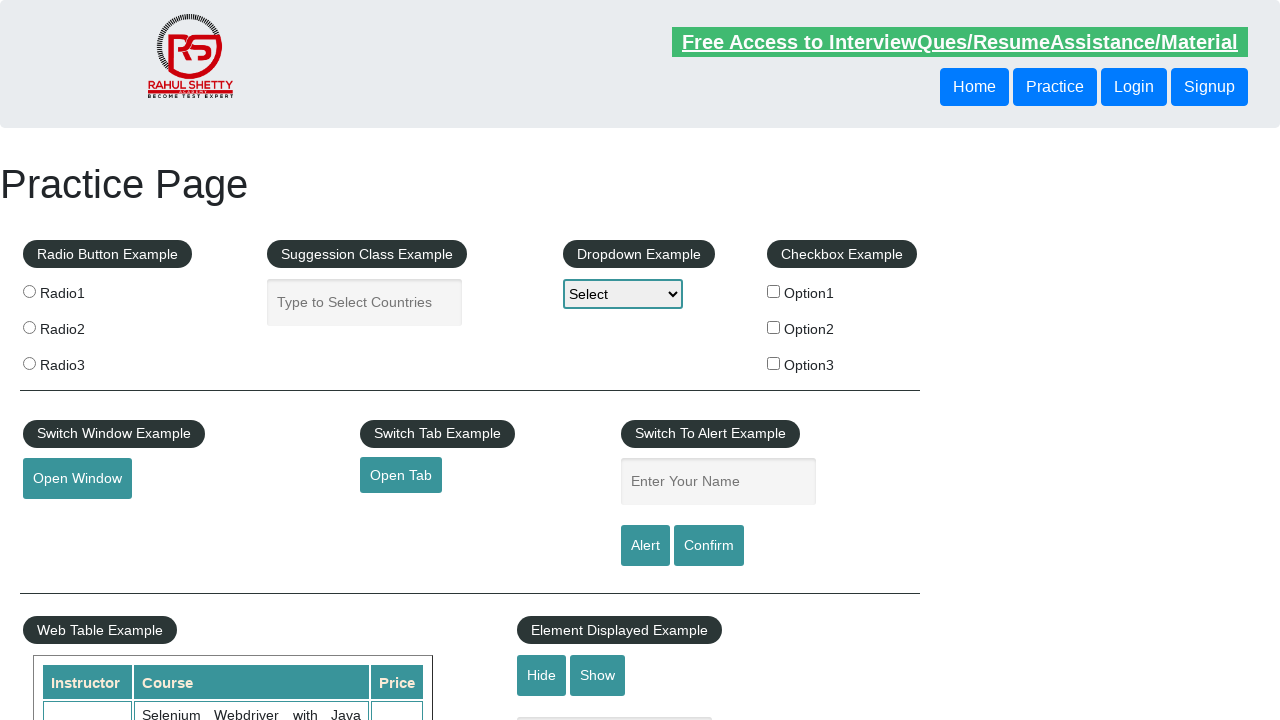

Waited for footer links to load
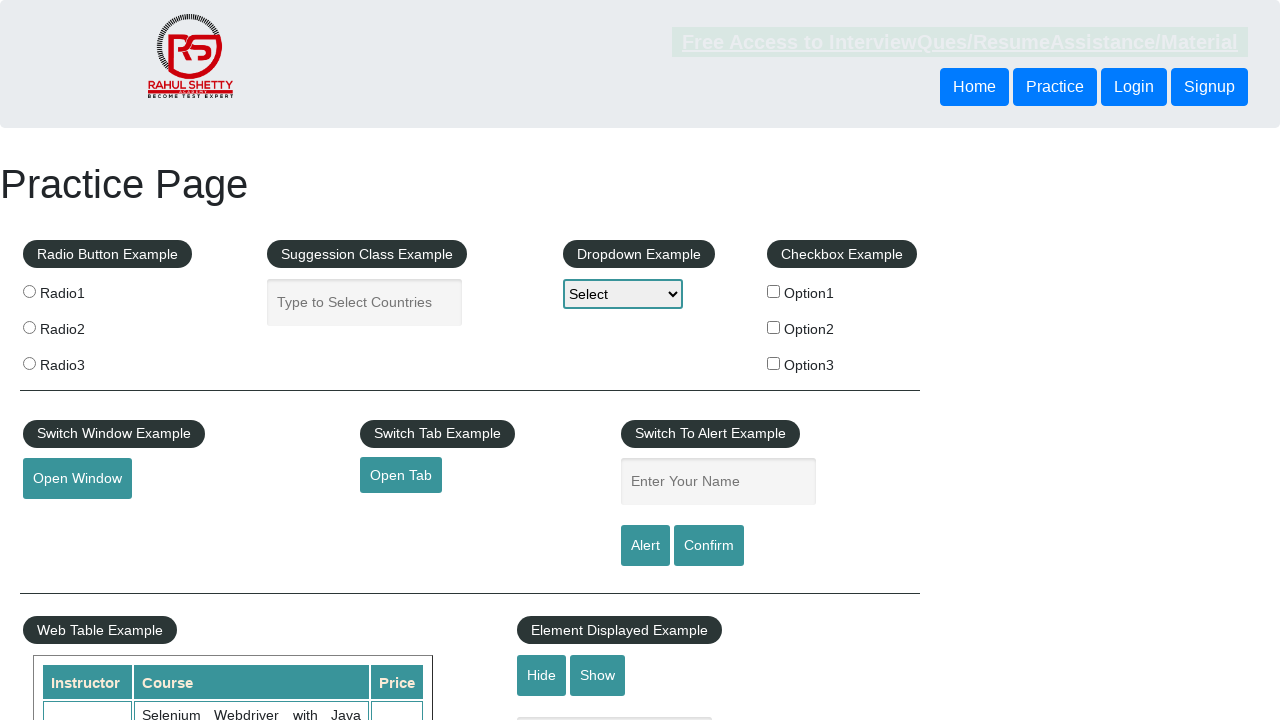

Retrieved all footer links from the page
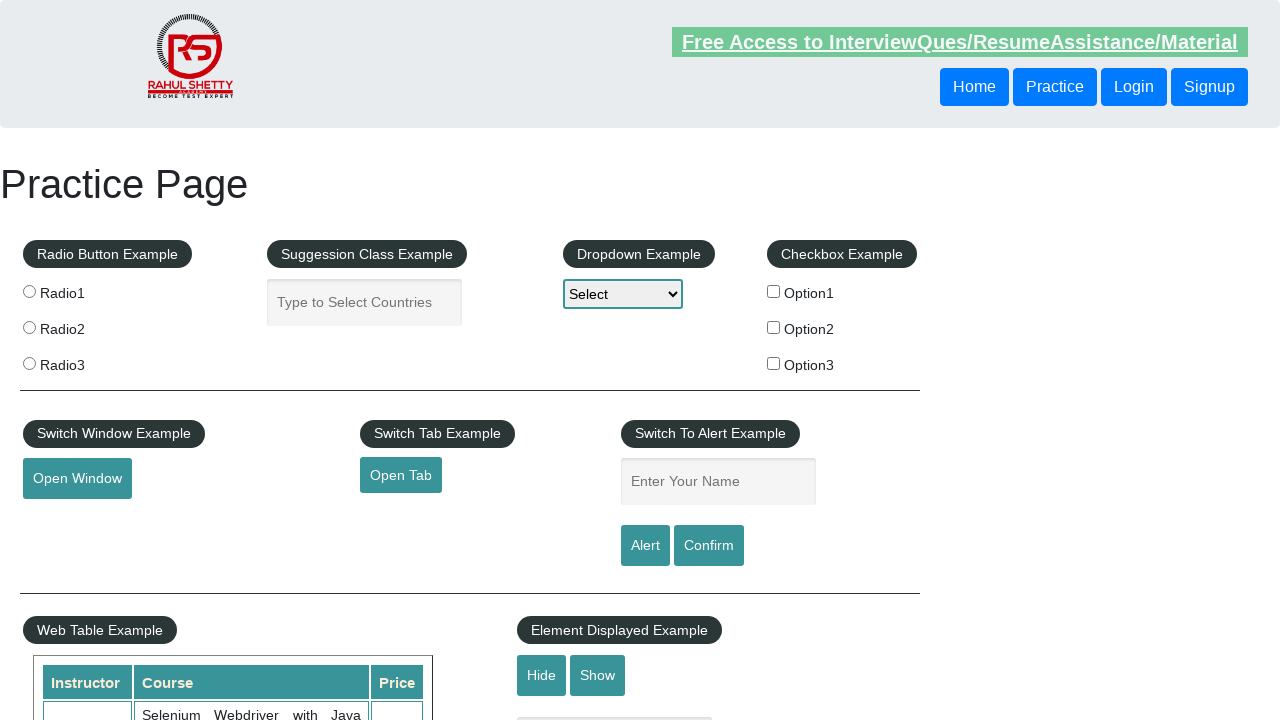

Retrieved href attribute from footer link
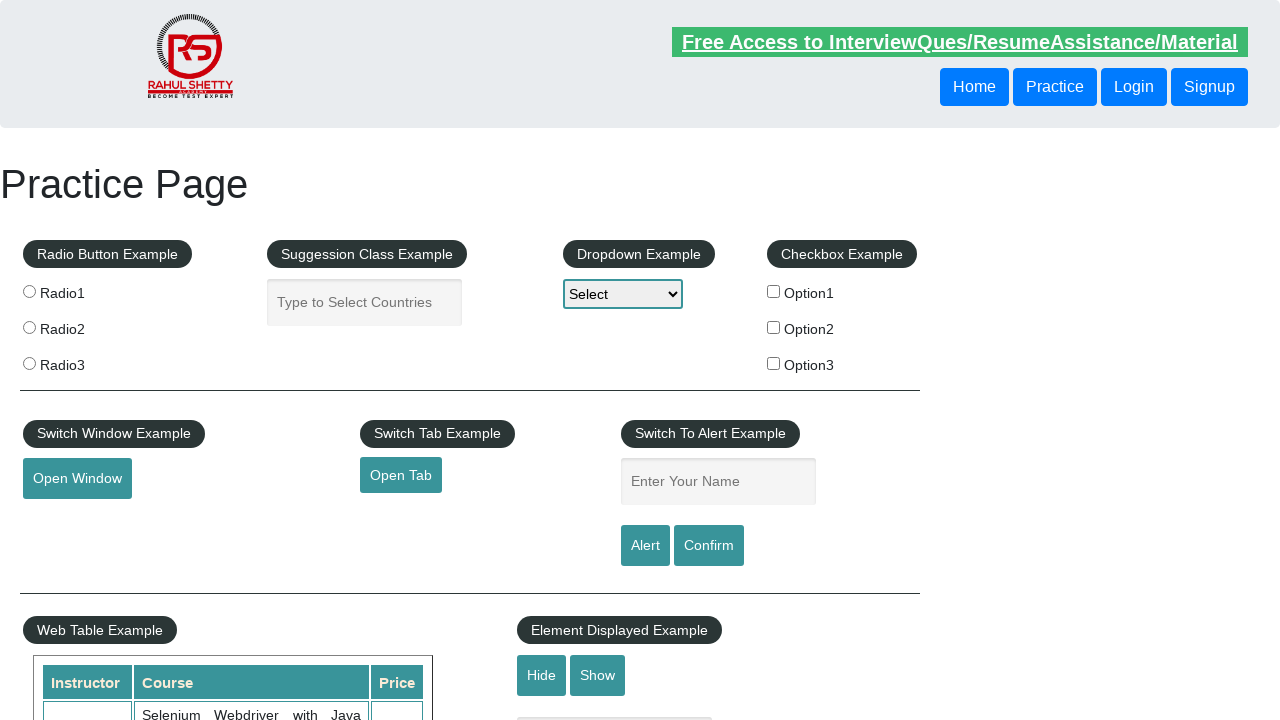

Retrieved text content from footer link: 'Discount Coupons'
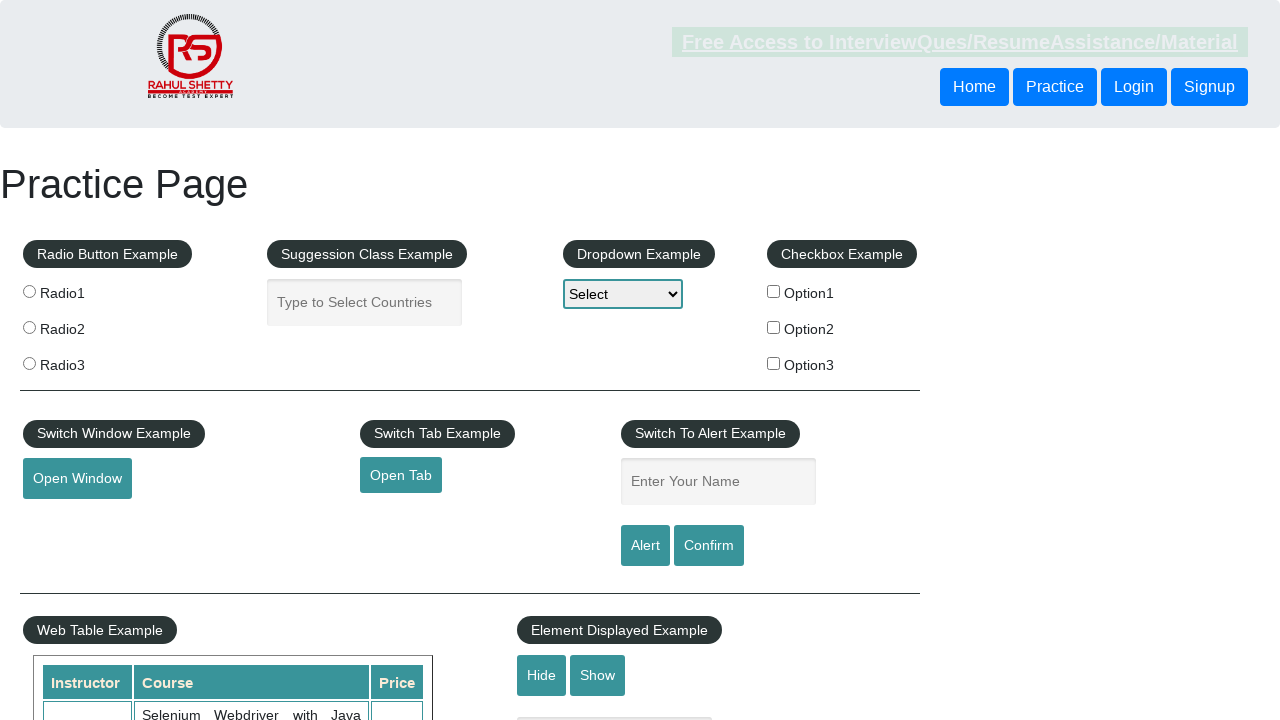

Verified footer link 'Discount Coupons' has href attribute: '#'
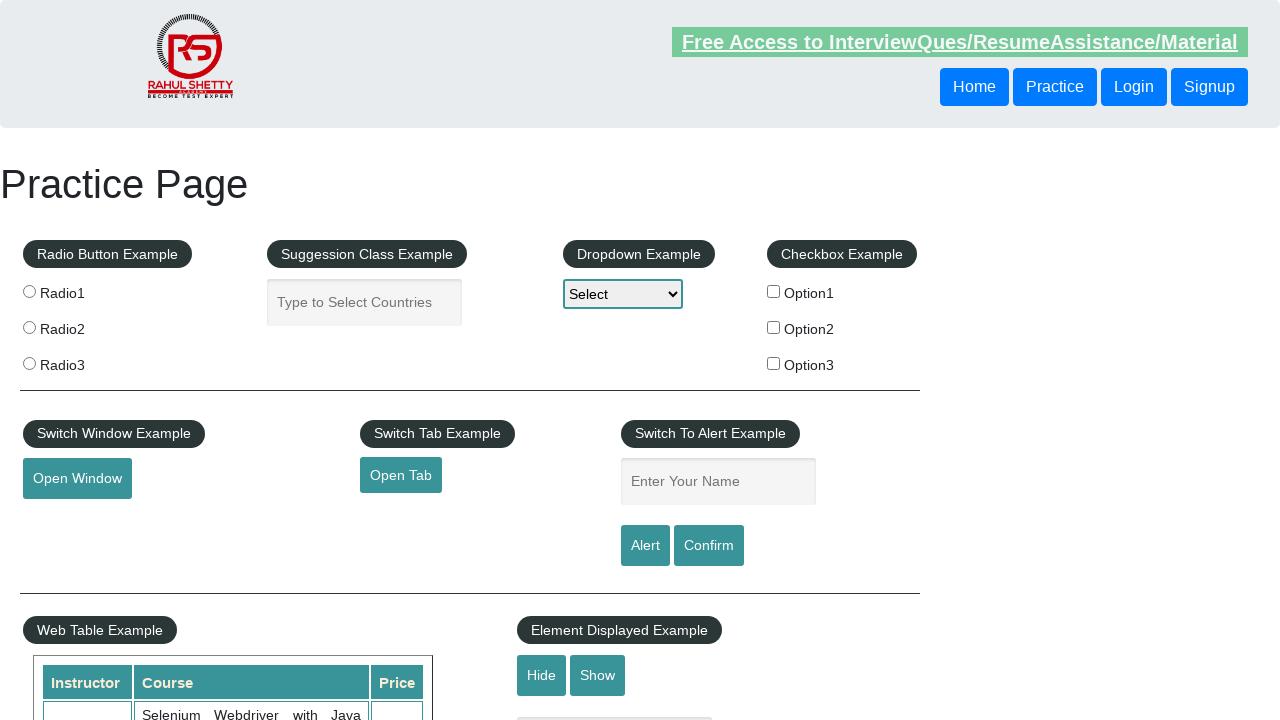

Retrieved href attribute from footer link
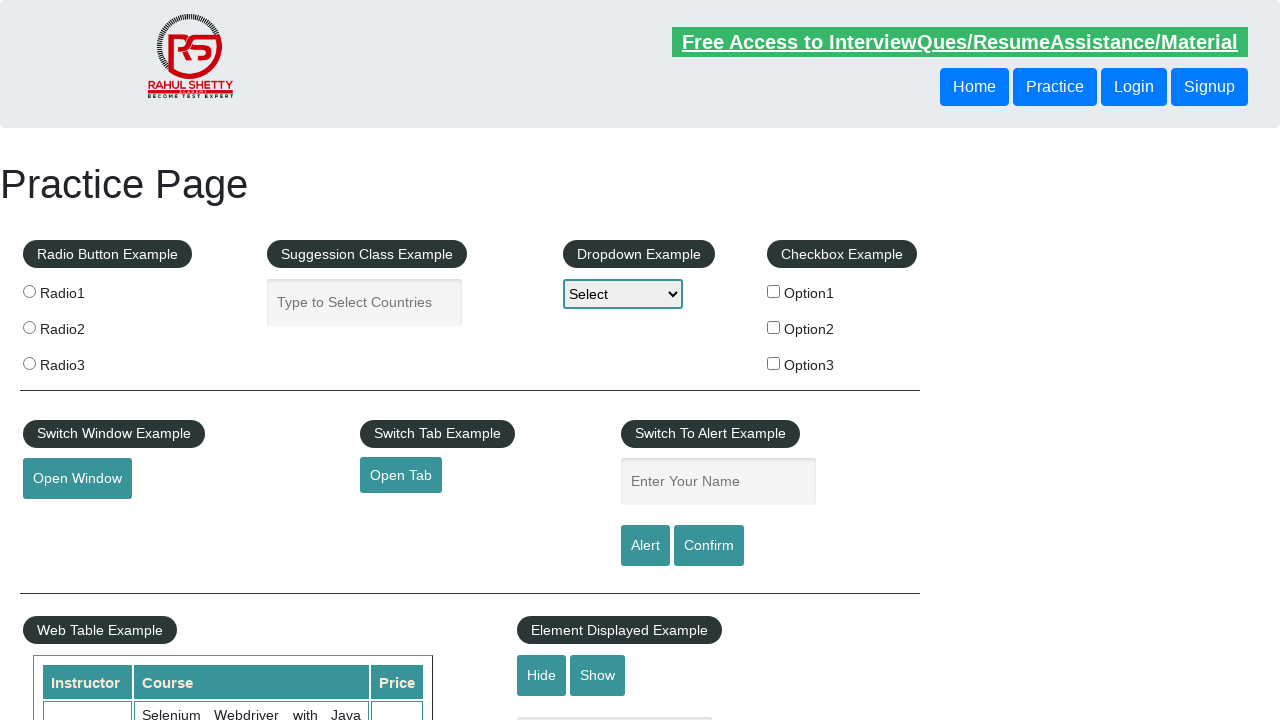

Retrieved text content from footer link: 'REST API'
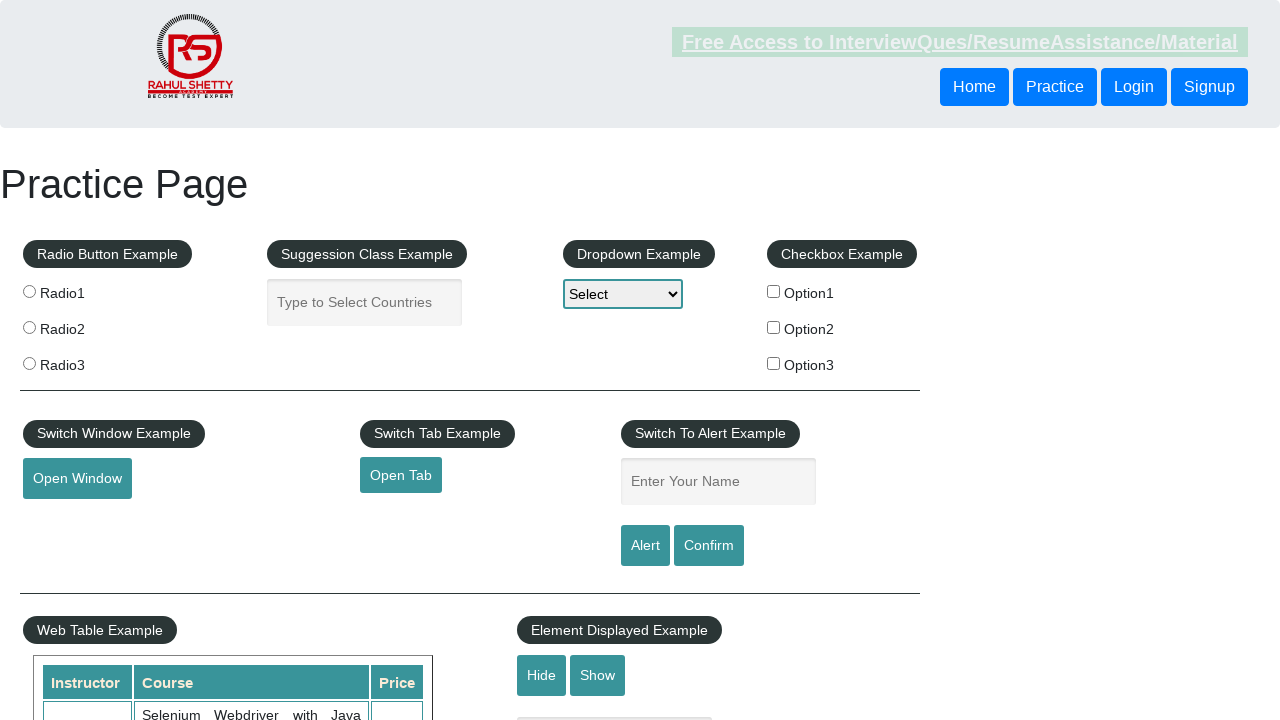

Verified footer link 'REST API' has href attribute: 'http://www.restapitutorial.com/'
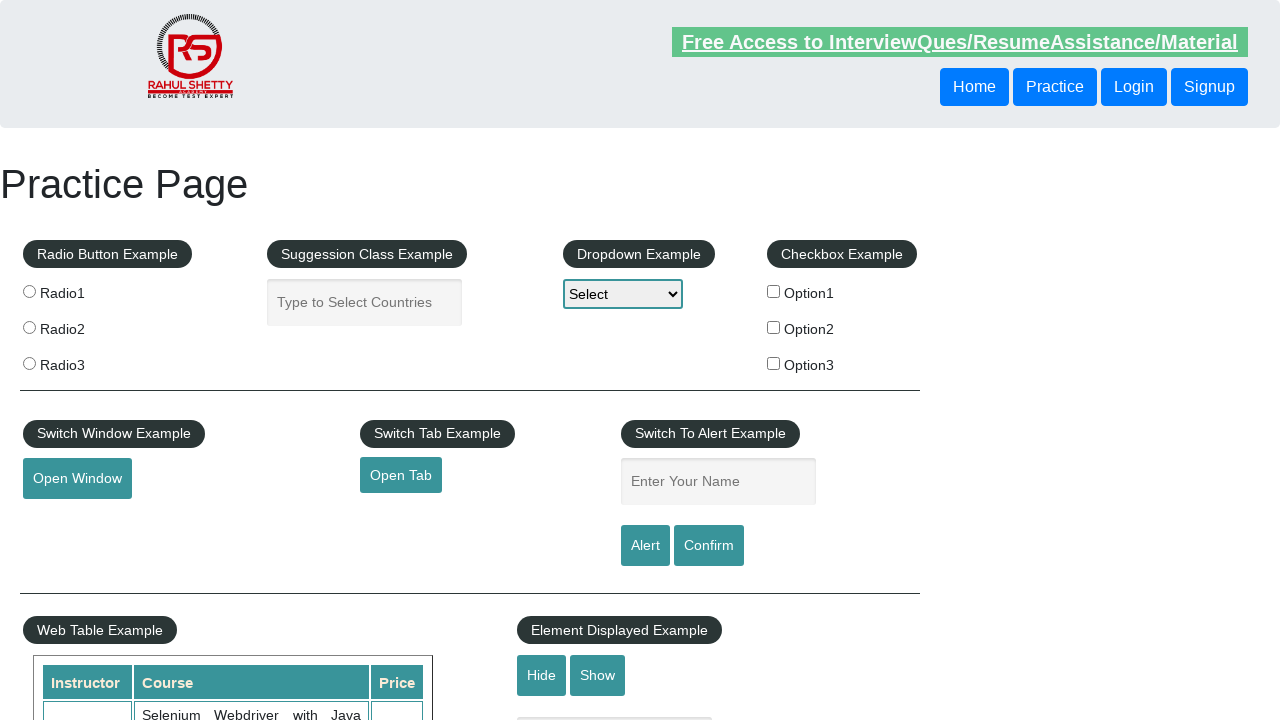

Retrieved href attribute from footer link
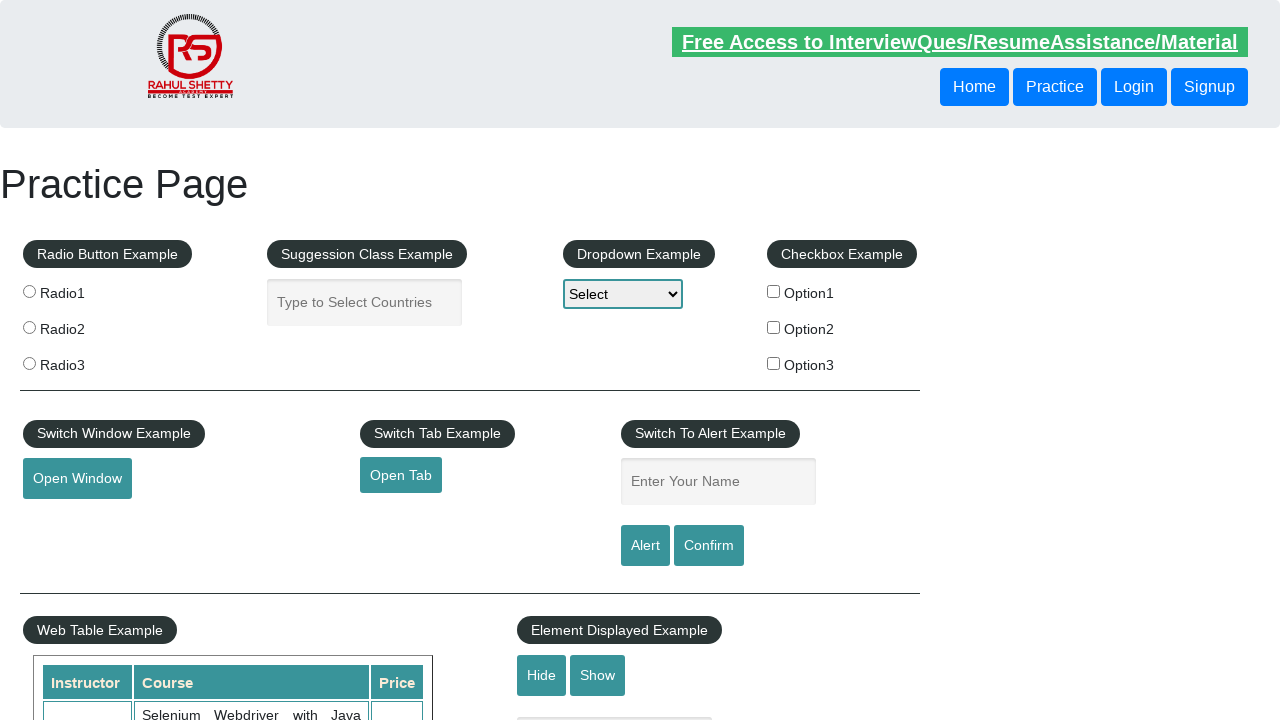

Retrieved text content from footer link: 'SoapUI'
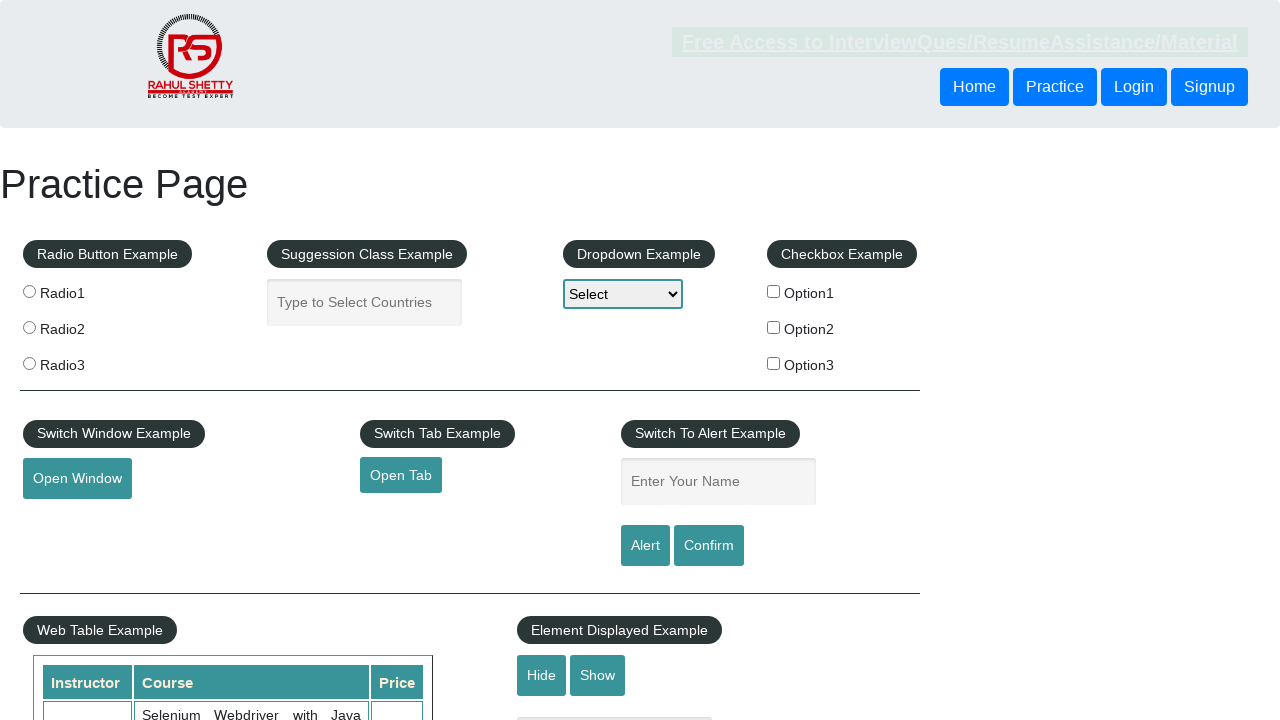

Verified footer link 'SoapUI' has href attribute: 'https://www.soapui.org/'
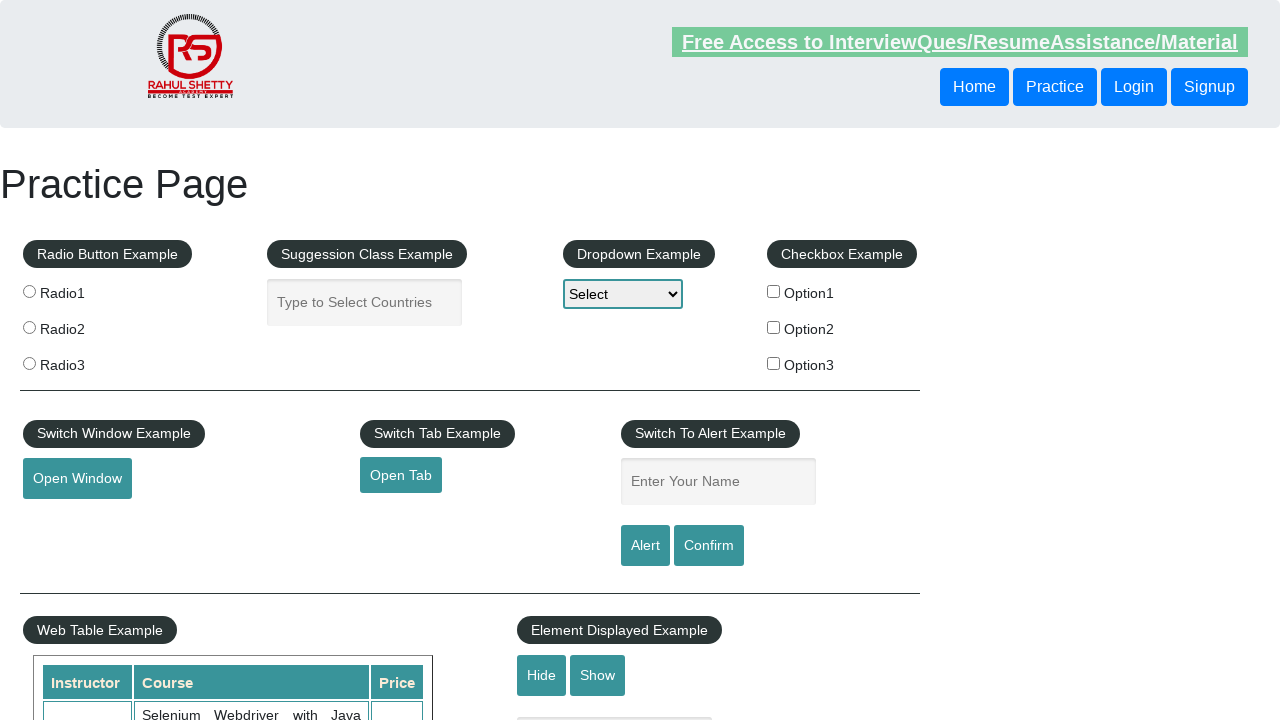

Retrieved href attribute from footer link
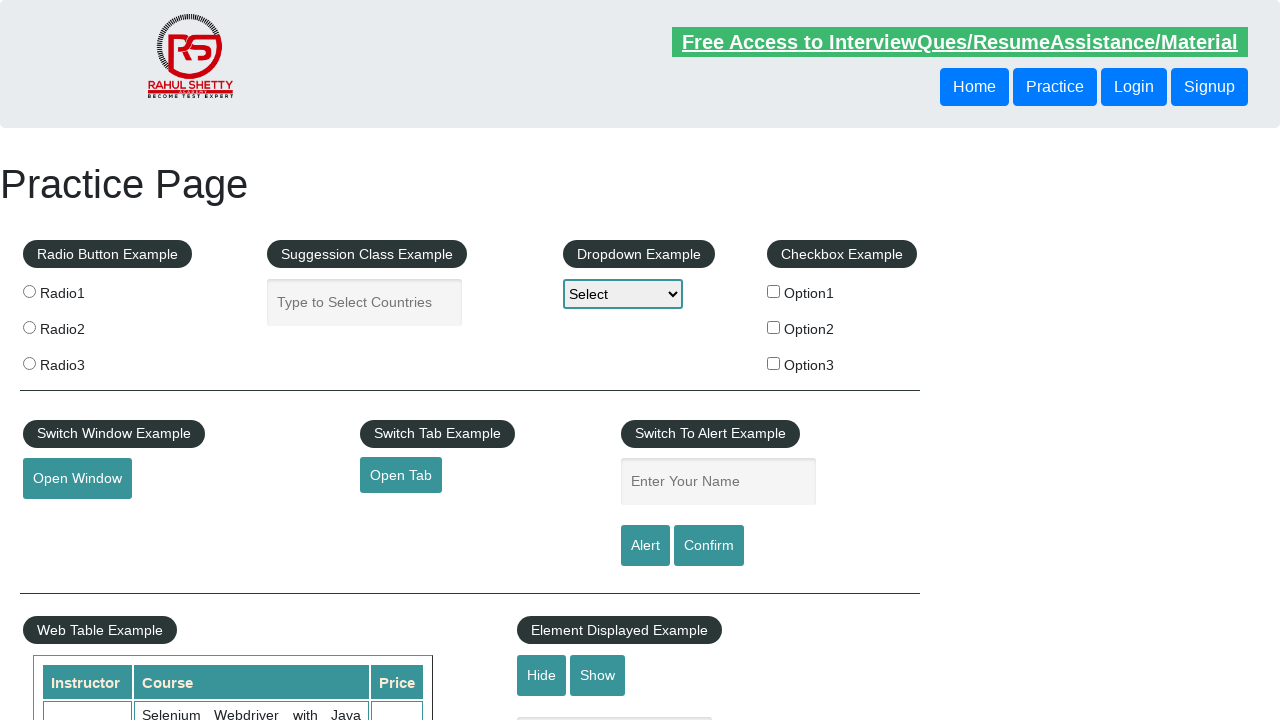

Retrieved text content from footer link: 'Appium'
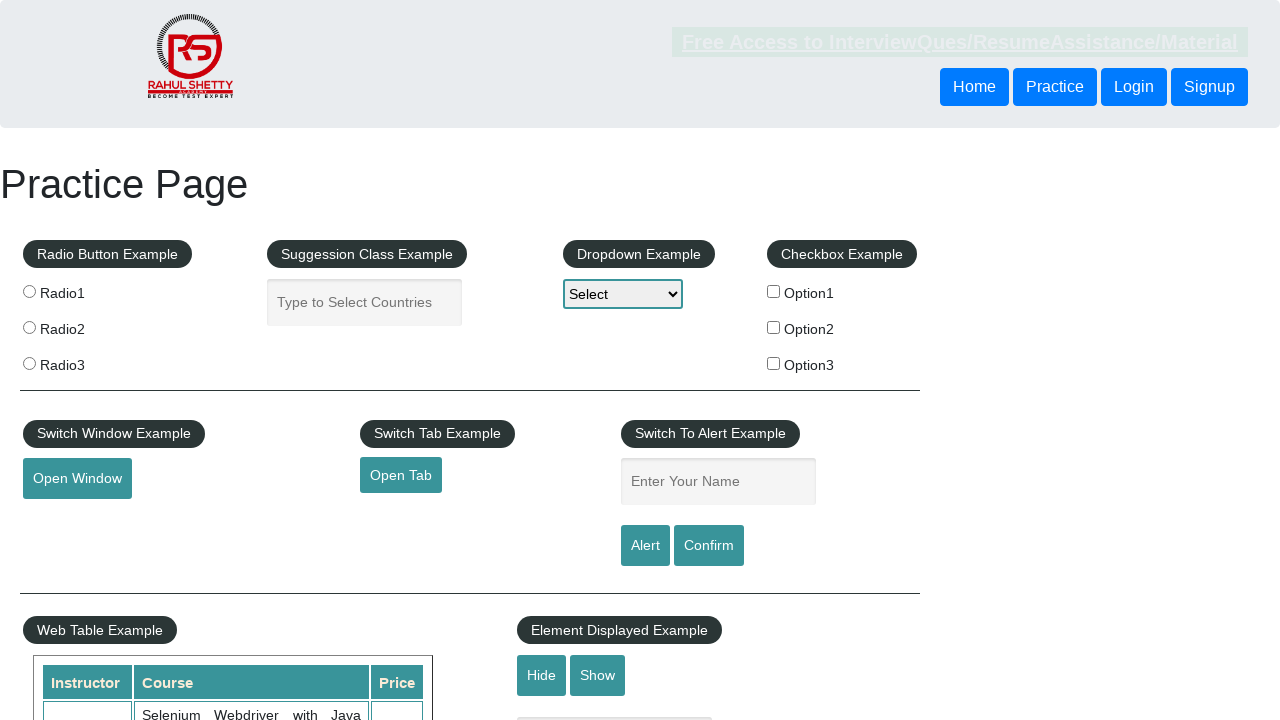

Verified footer link 'Appium' has href attribute: 'https://courses.rahulshettyacademy.com/p/appium-tutorial'
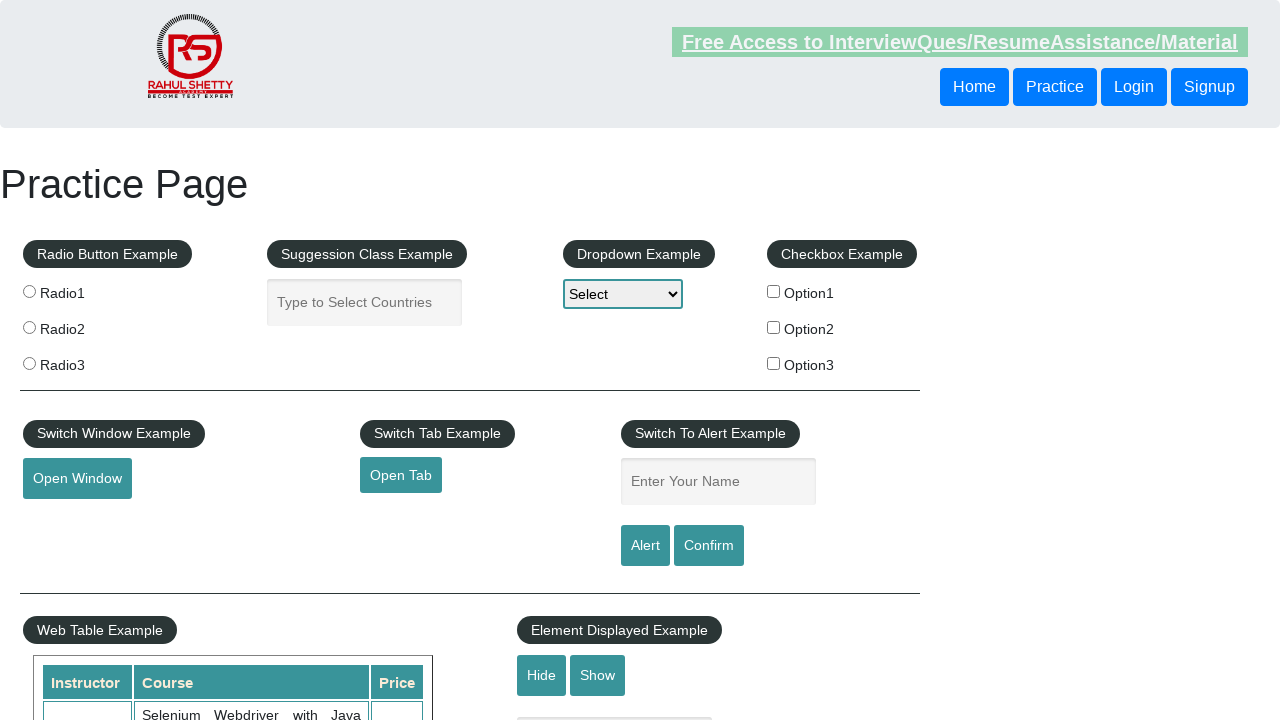

Retrieved href attribute from footer link
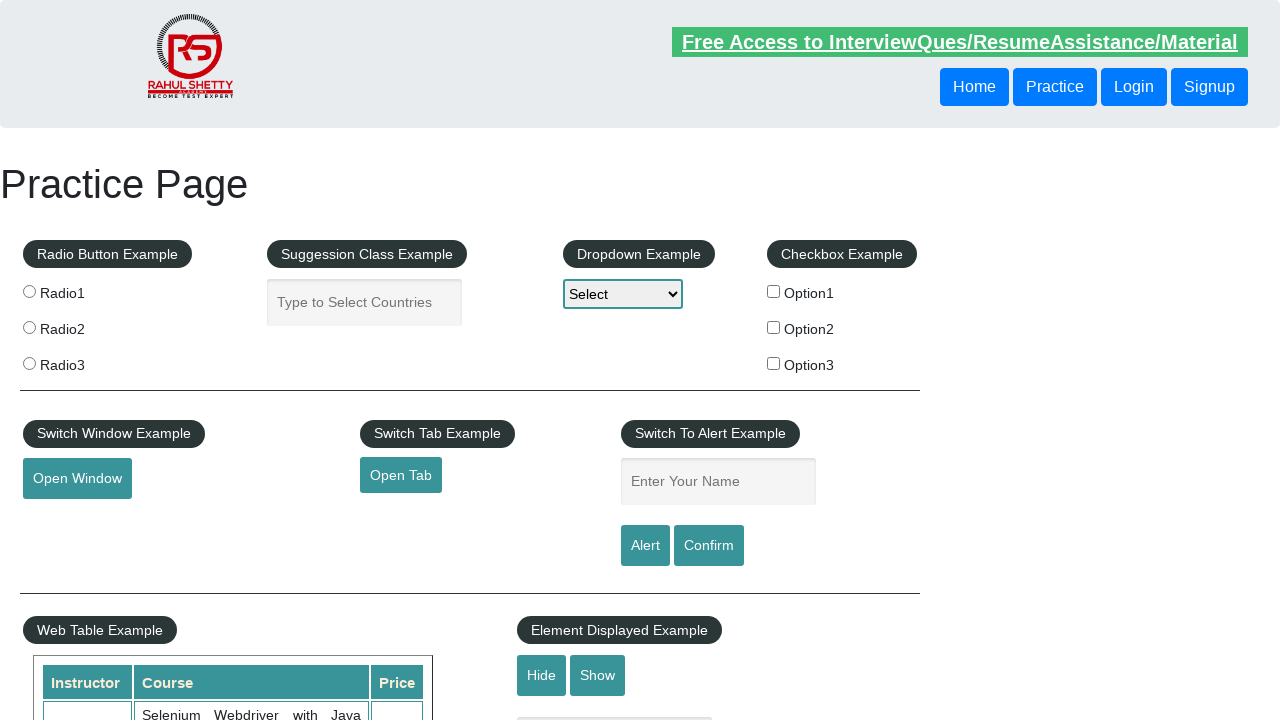

Retrieved text content from footer link: 'JMeter'
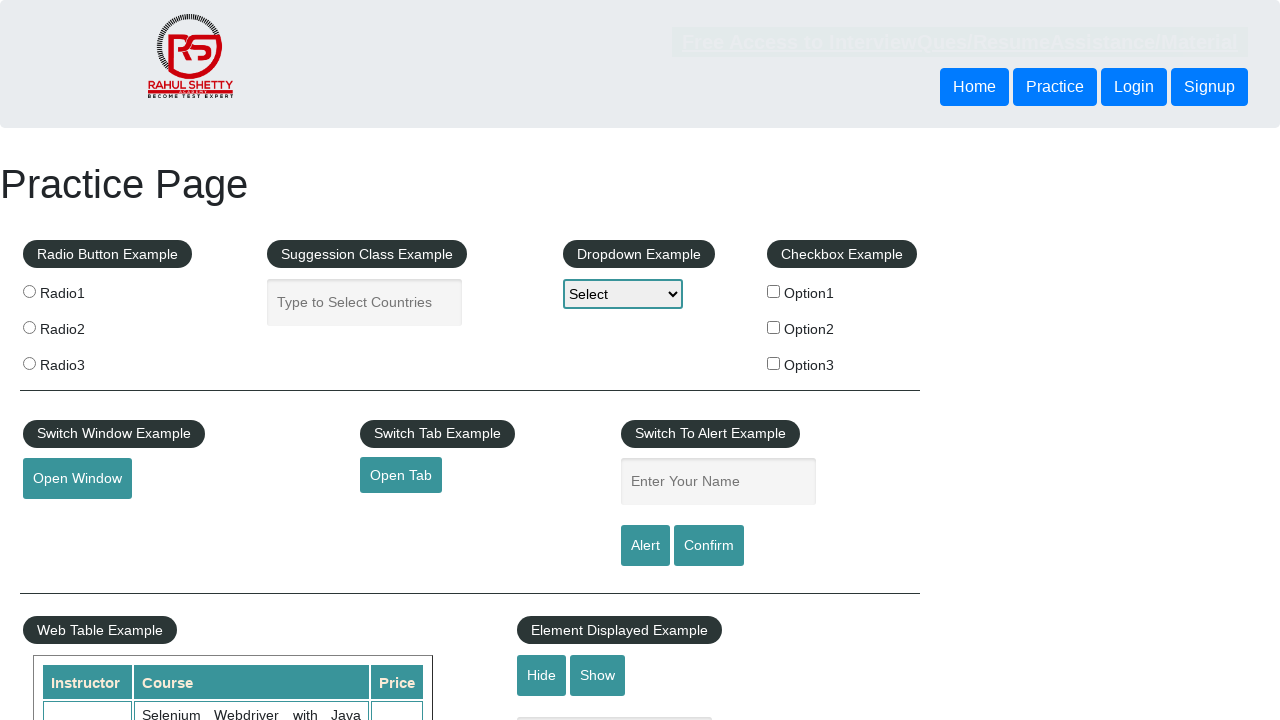

Verified footer link 'JMeter' has href attribute: 'https://jmeter.apache.org/'
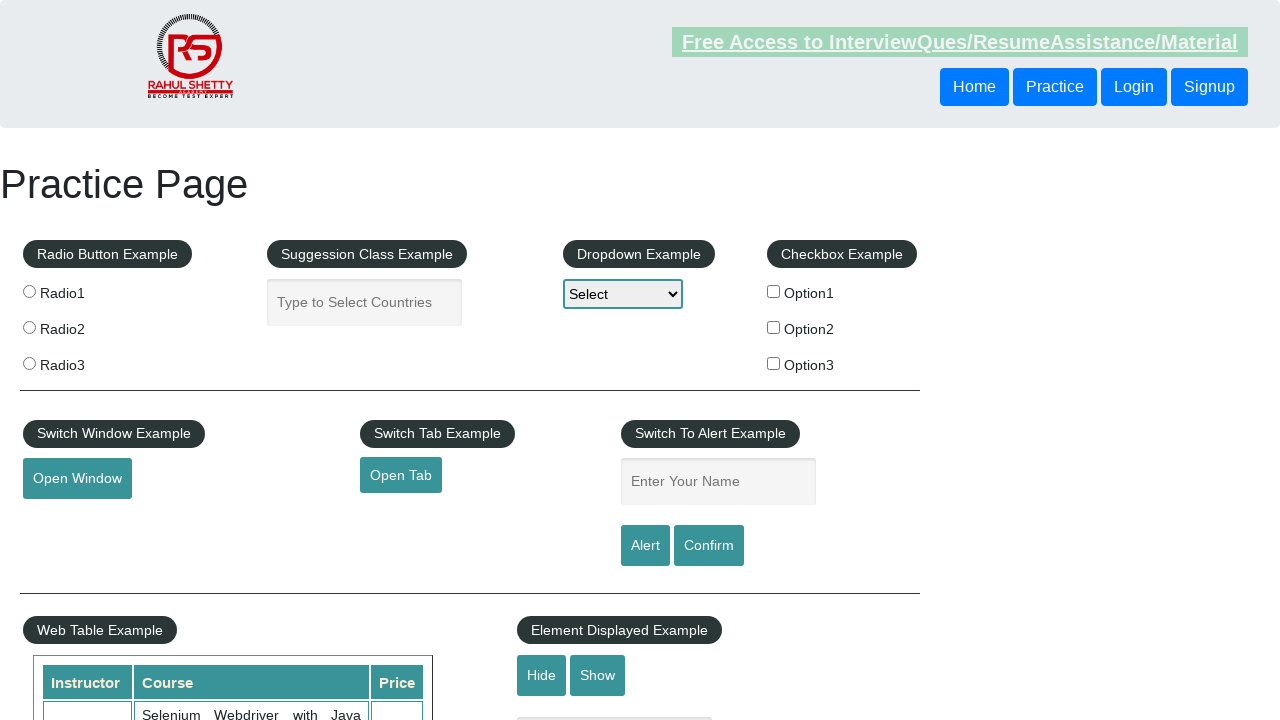

Retrieved href attribute from footer link
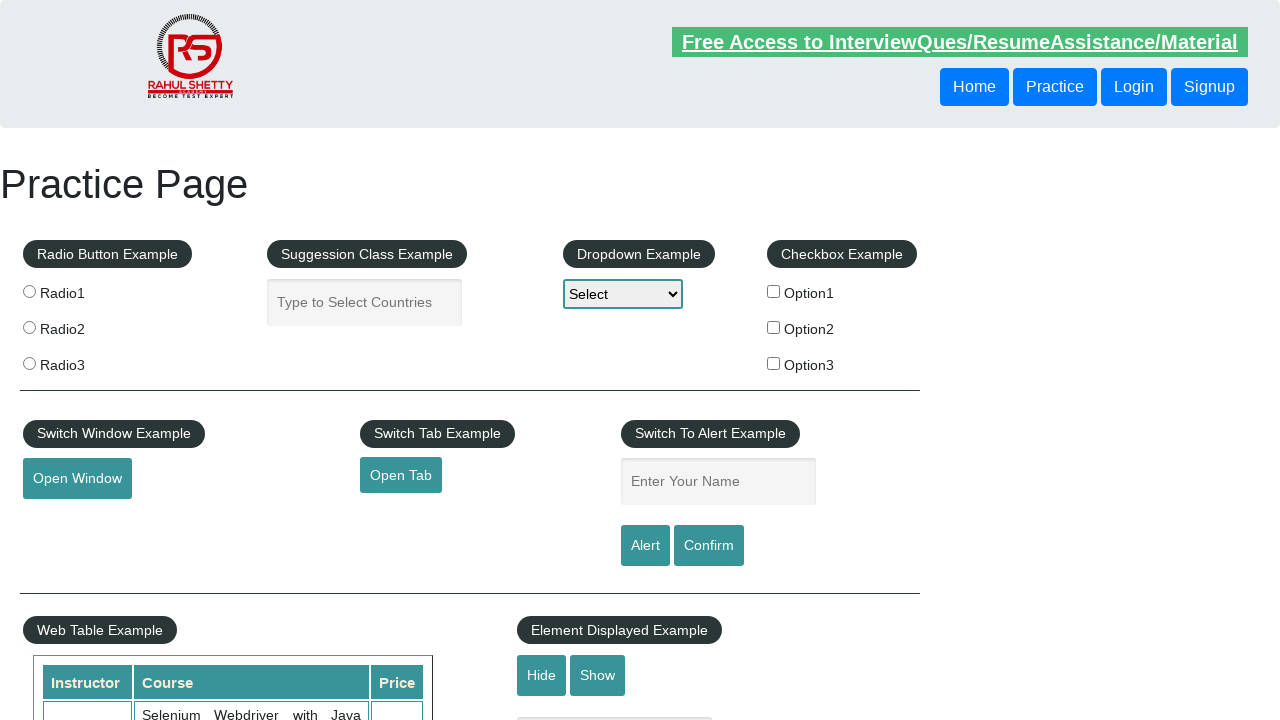

Retrieved text content from footer link: 'Latest News'
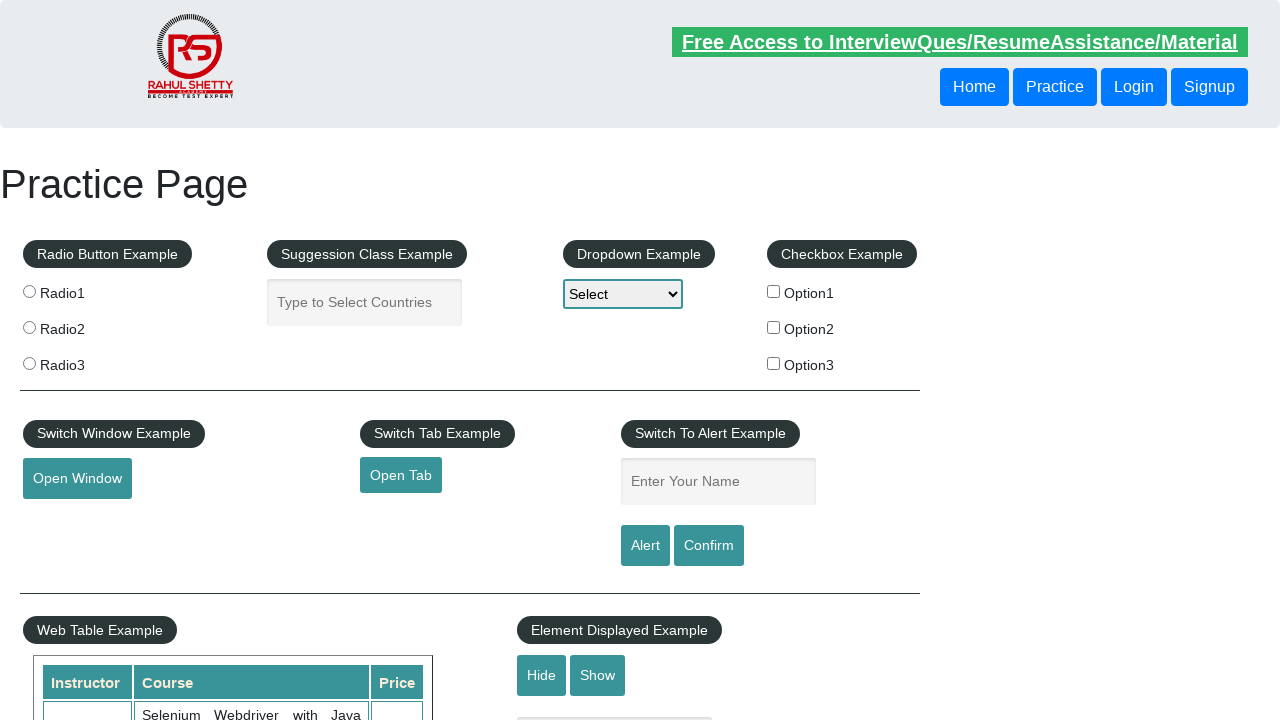

Verified footer link 'Latest News' has href attribute: '#'
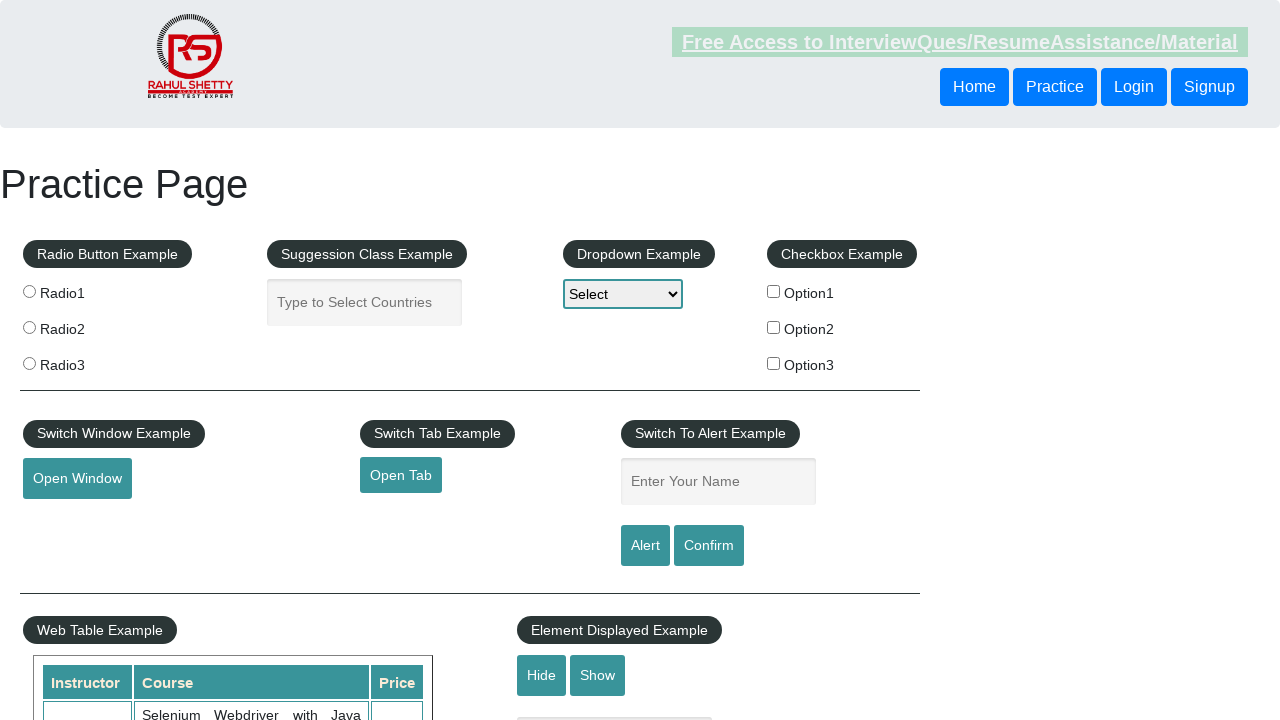

Retrieved href attribute from footer link
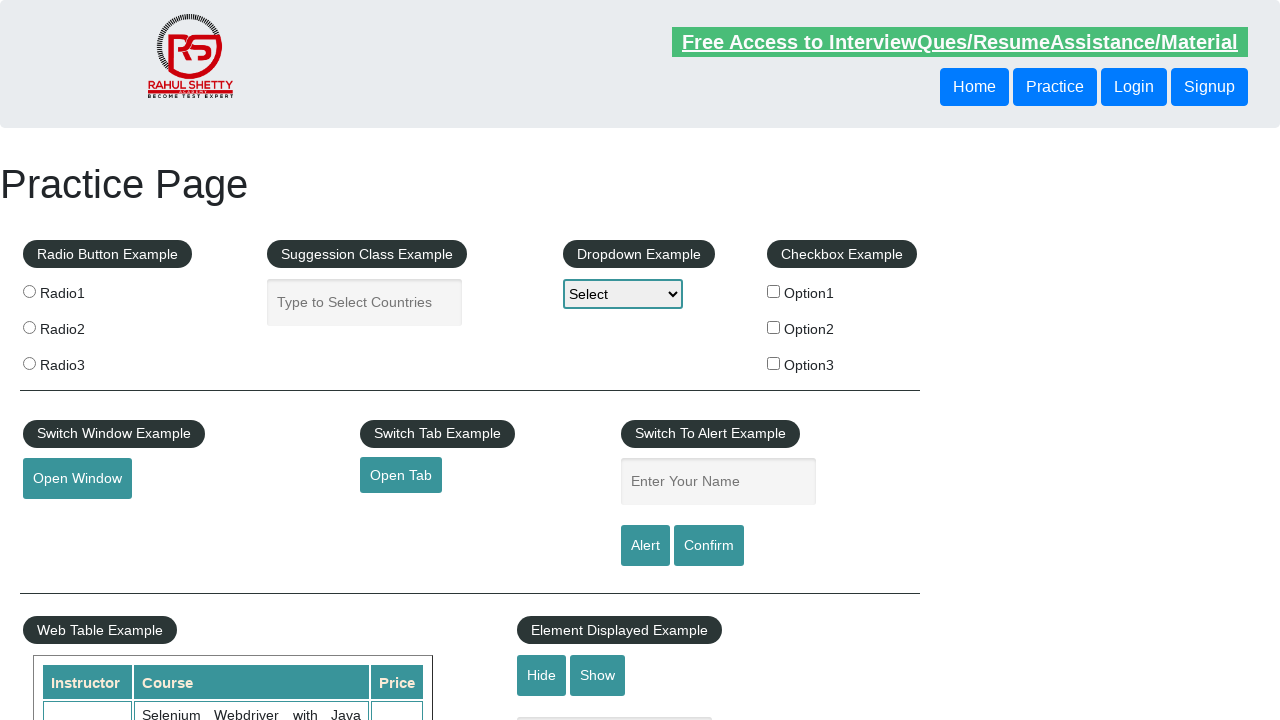

Retrieved text content from footer link: 'Broken Link'
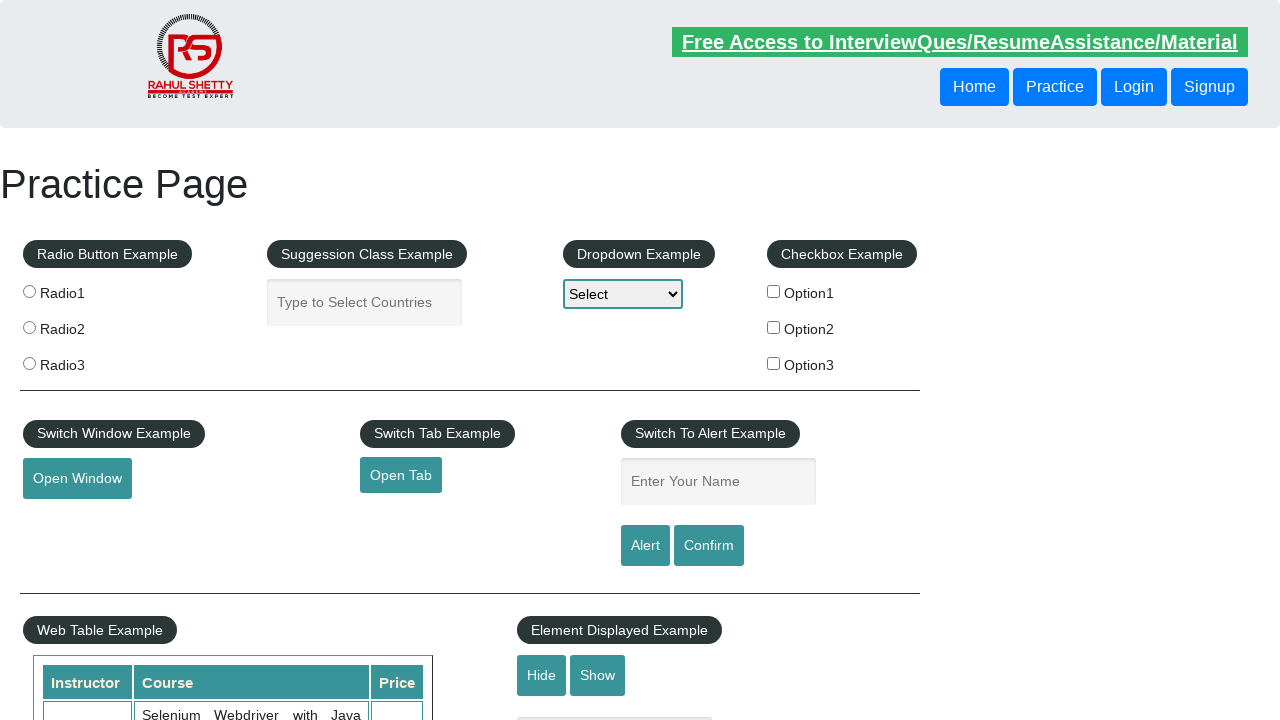

Verified footer link 'Broken Link' has href attribute: 'https://rahulshettyacademy.com/brokenlink'
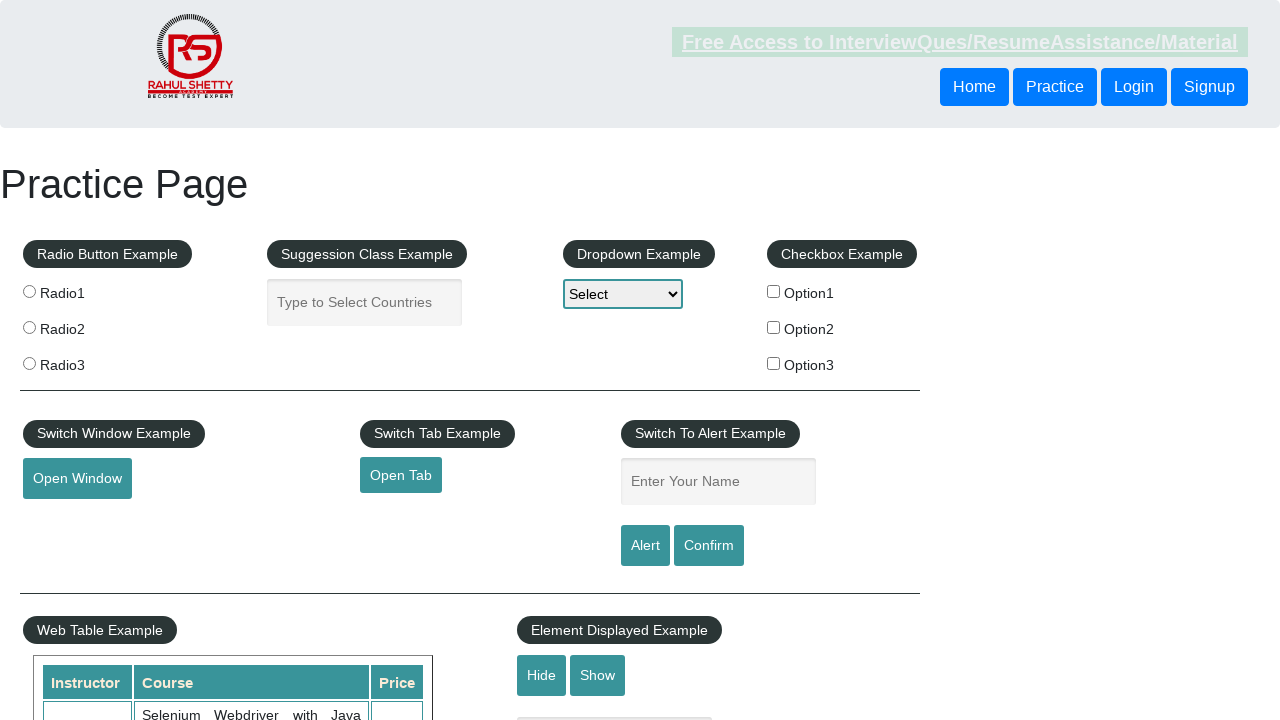

Retrieved href attribute from footer link
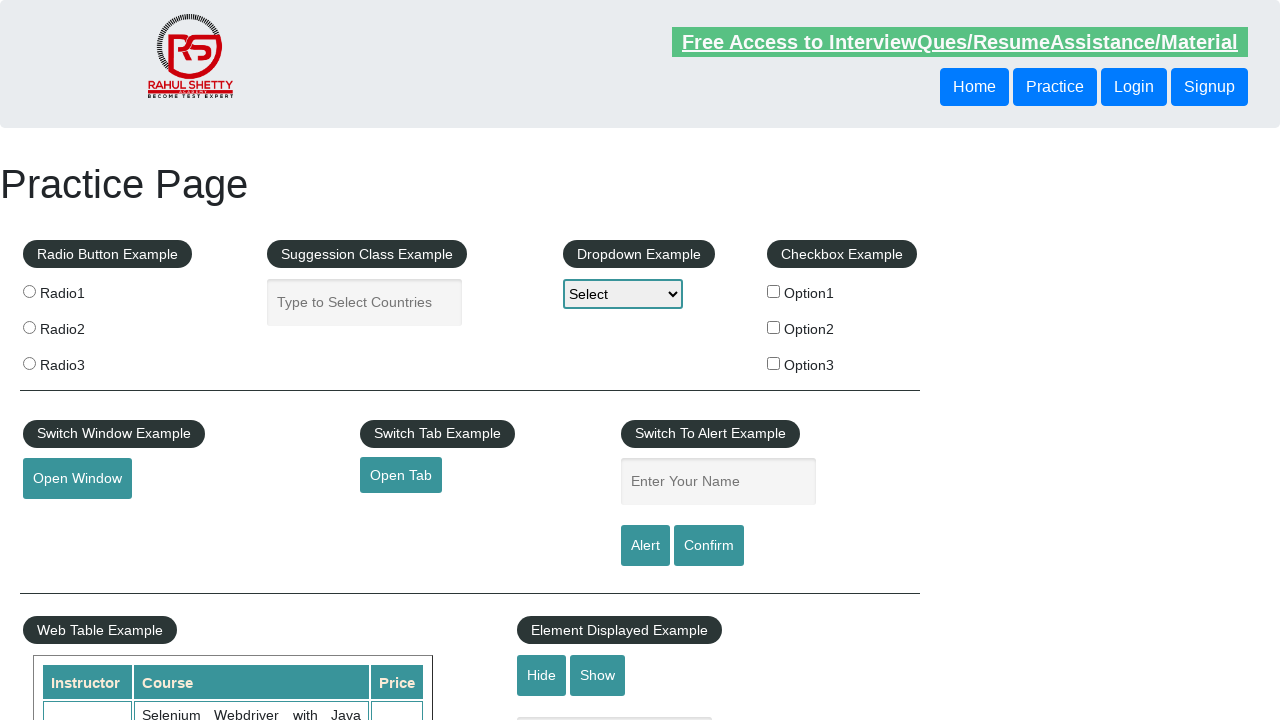

Retrieved text content from footer link: 'Dummy Content for Testing.'
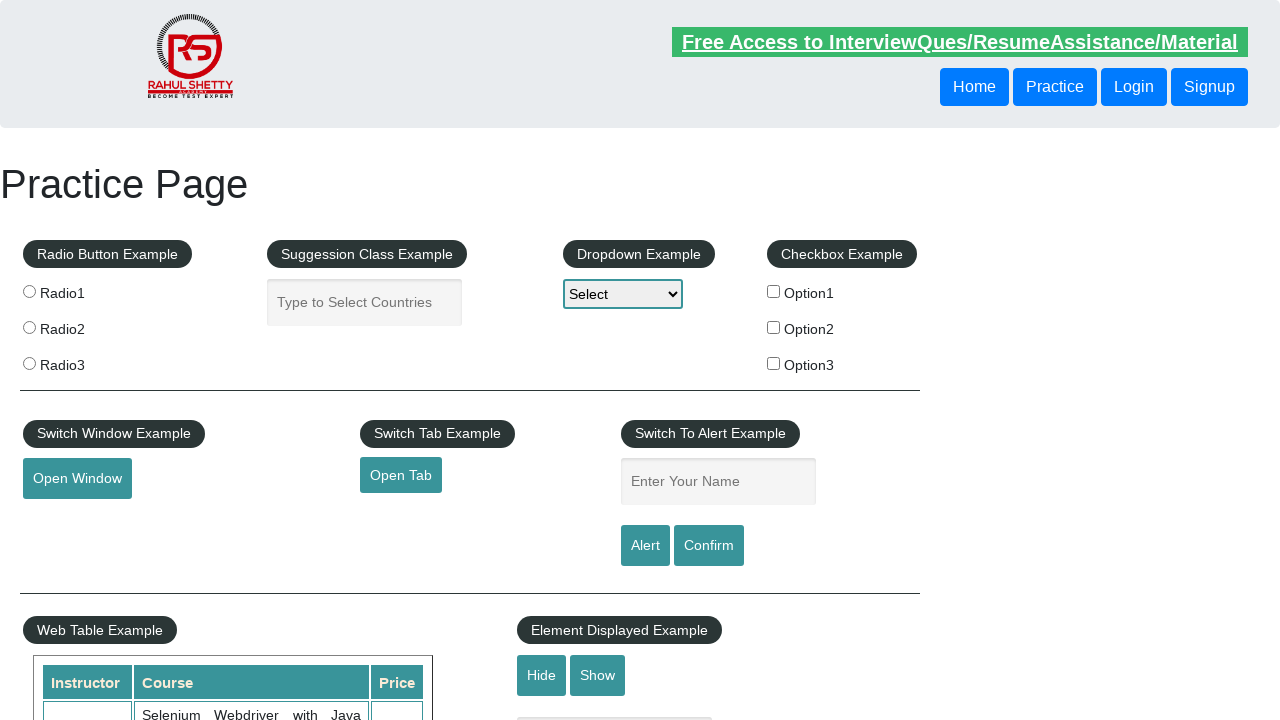

Verified footer link 'Dummy Content for Testing.' has href attribute: '#'
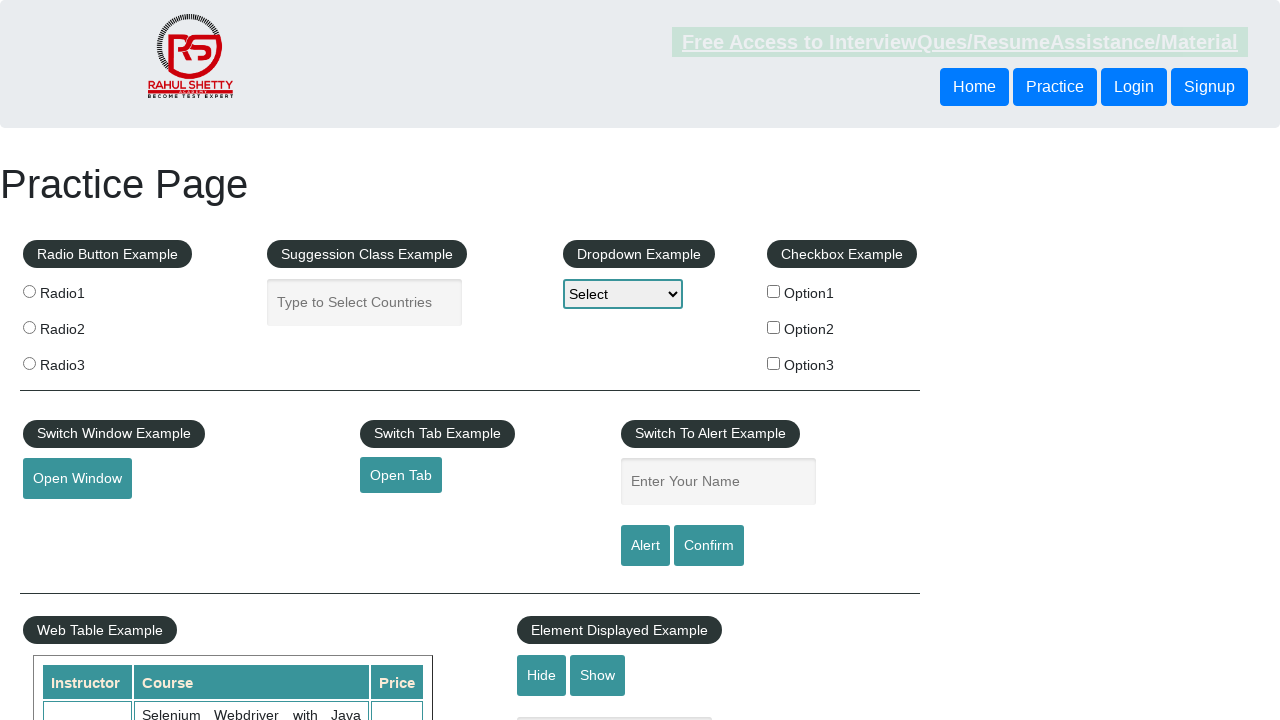

Retrieved href attribute from footer link
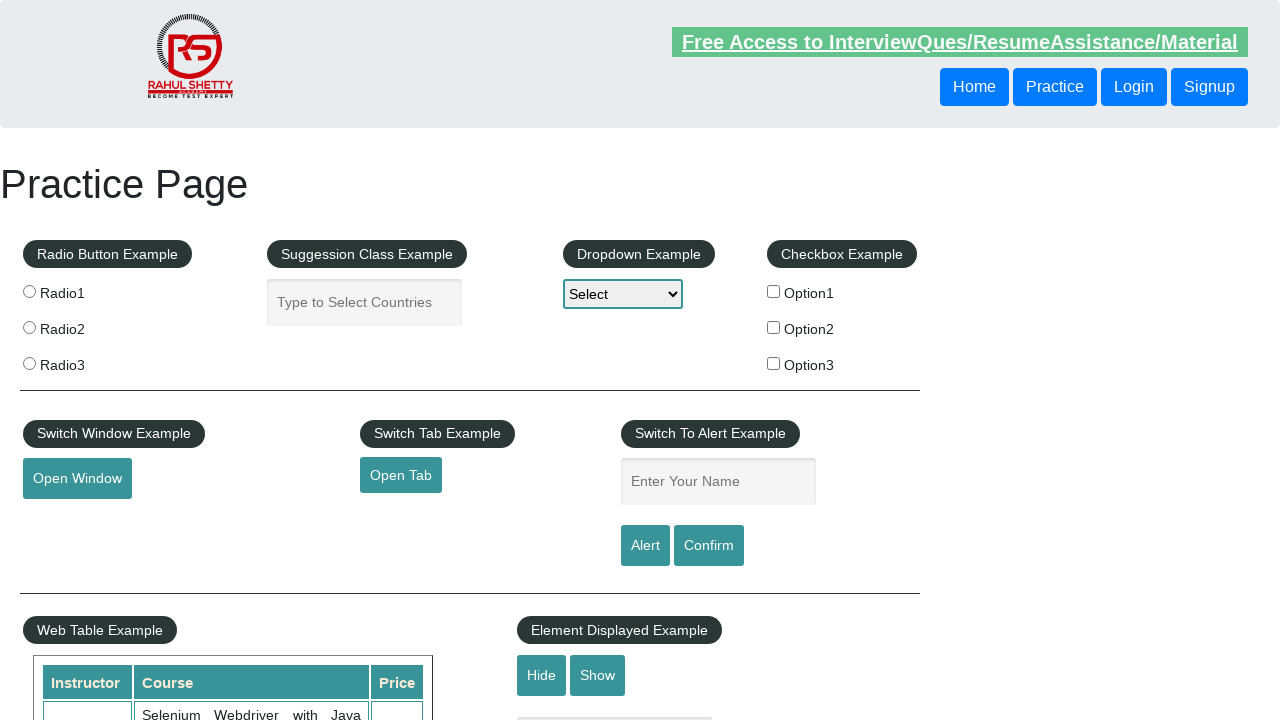

Retrieved text content from footer link: 'Dummy Content for Testing.'
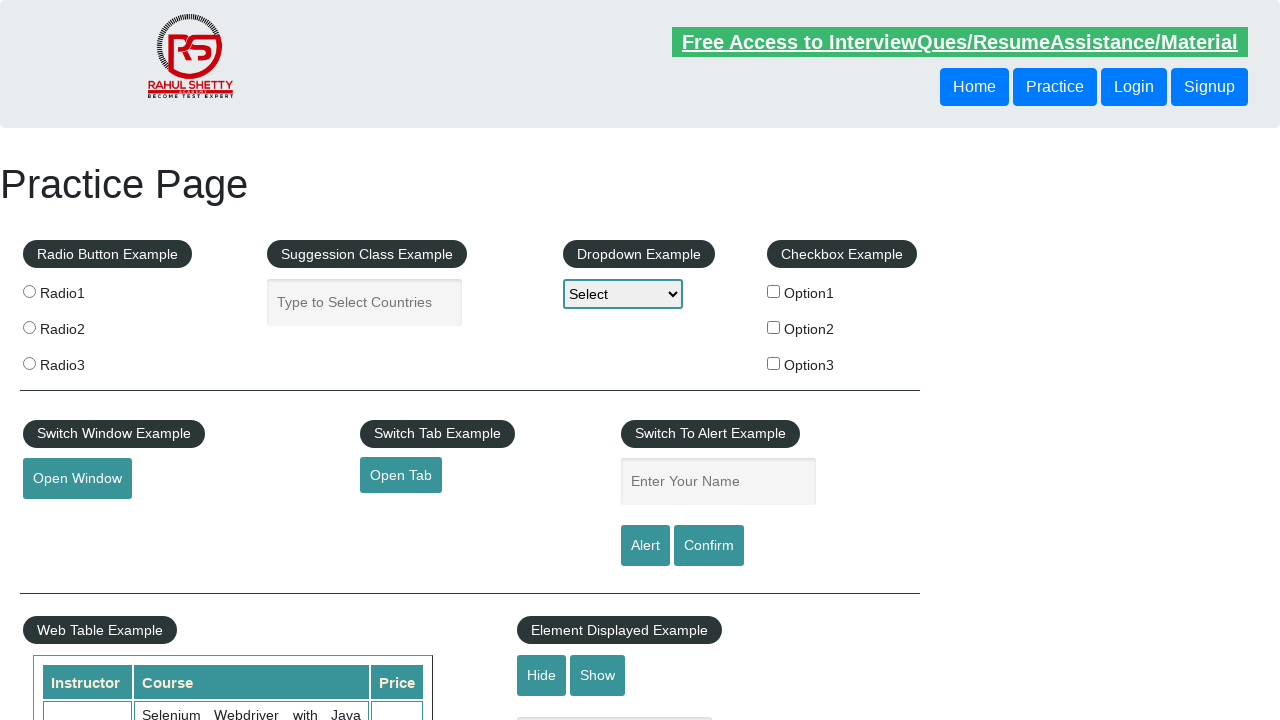

Verified footer link 'Dummy Content for Testing.' has href attribute: '#'
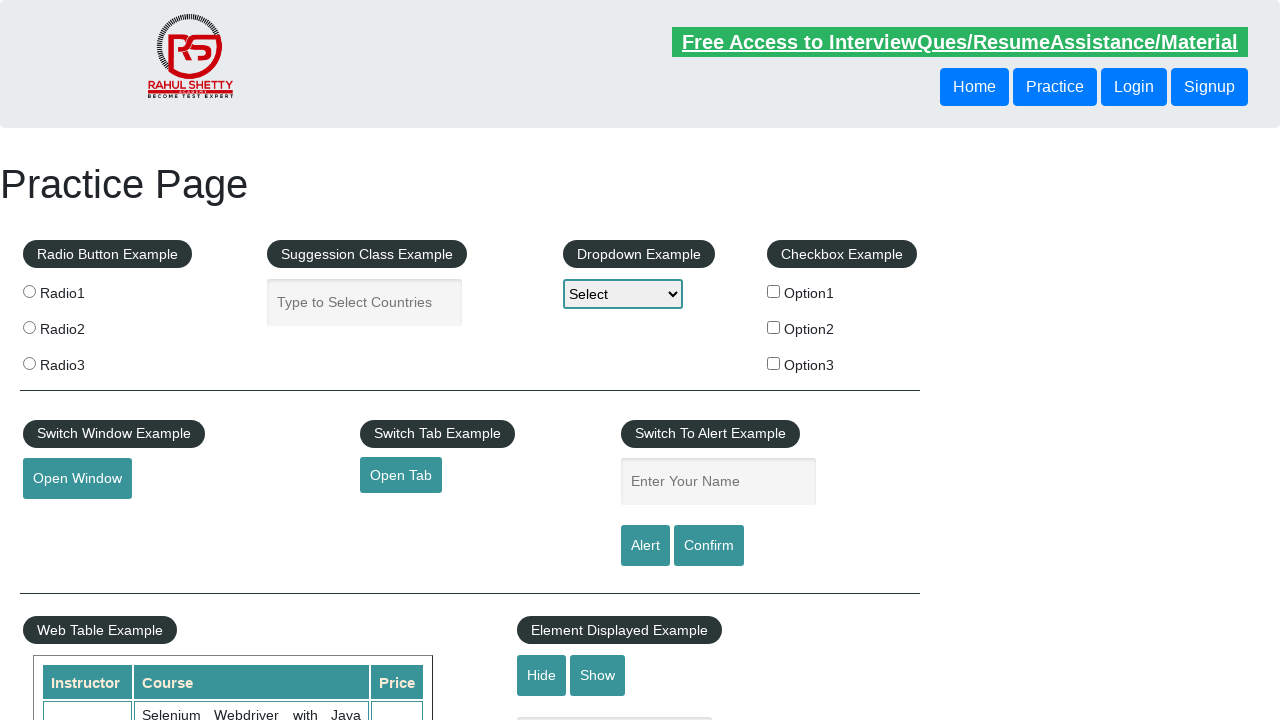

Retrieved href attribute from footer link
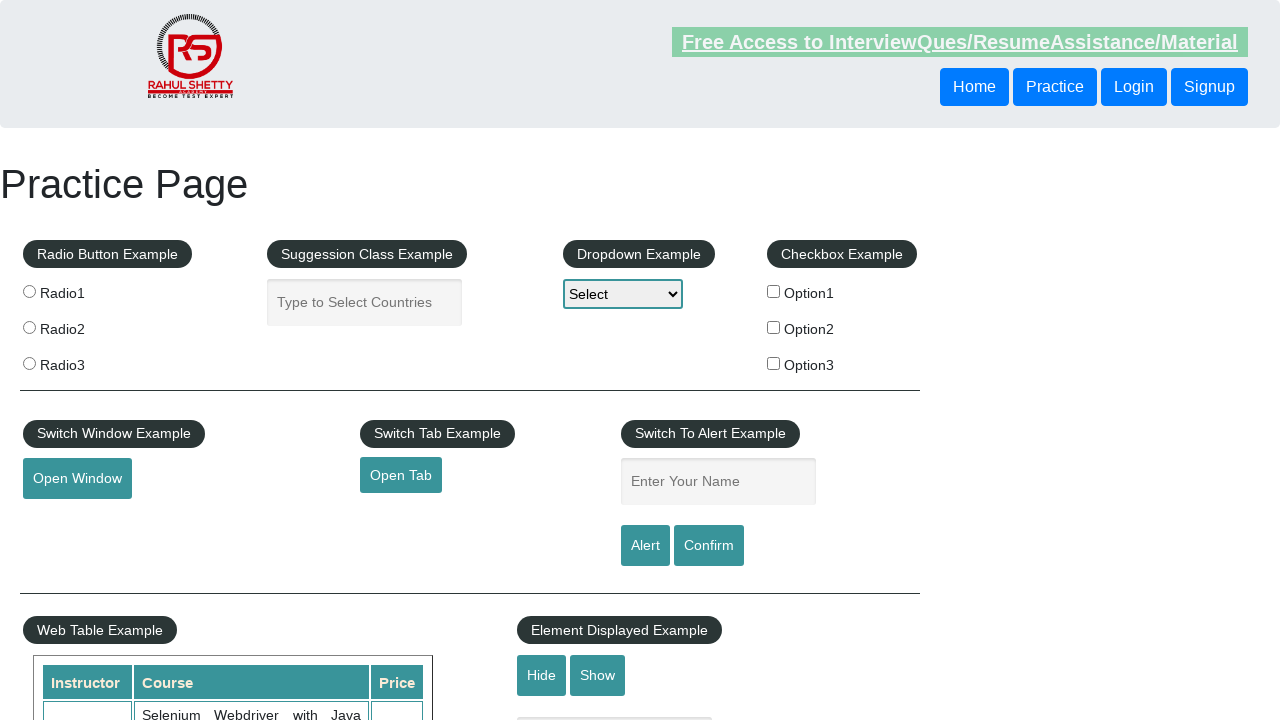

Retrieved text content from footer link: 'Dummy Content for Testing.'
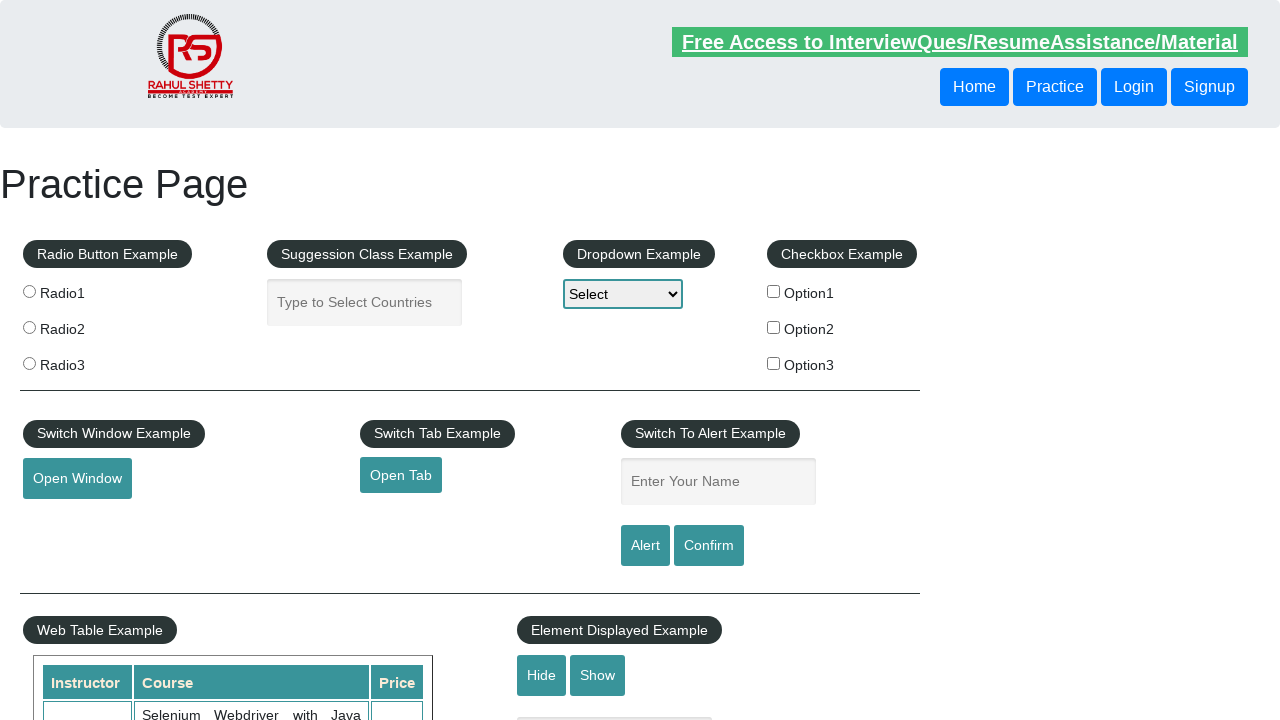

Verified footer link 'Dummy Content for Testing.' has href attribute: '#'
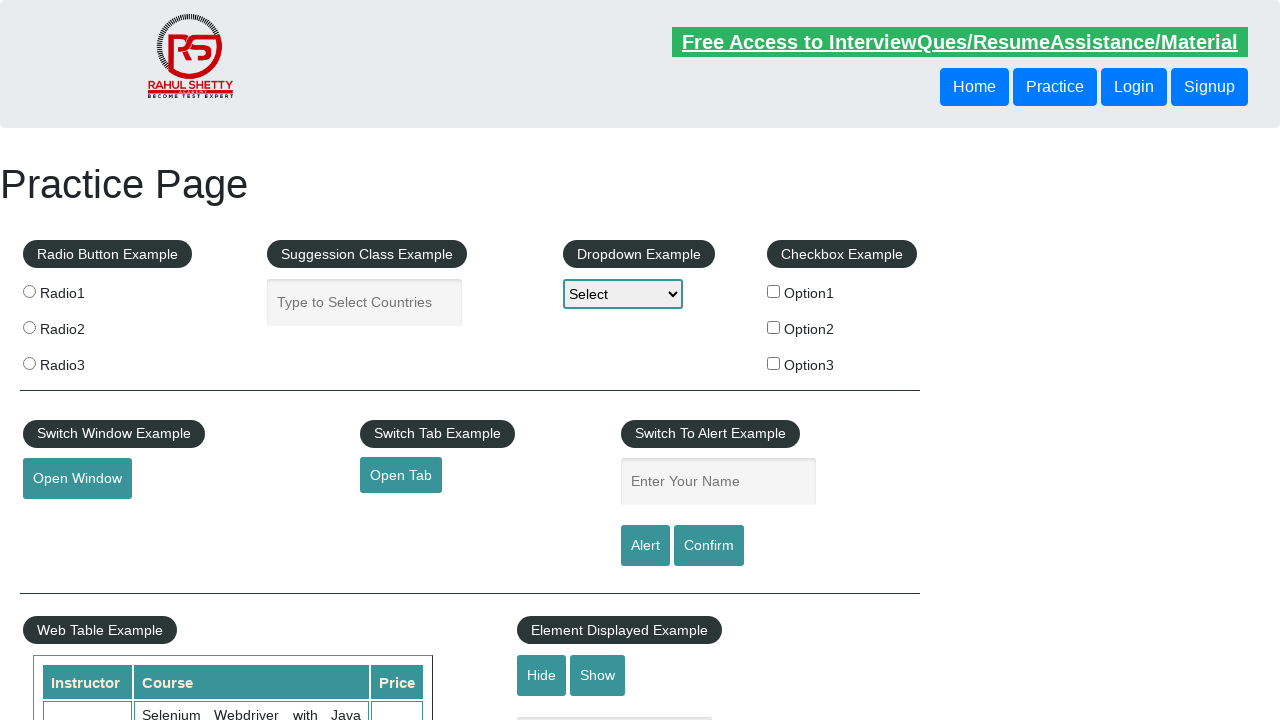

Retrieved href attribute from footer link
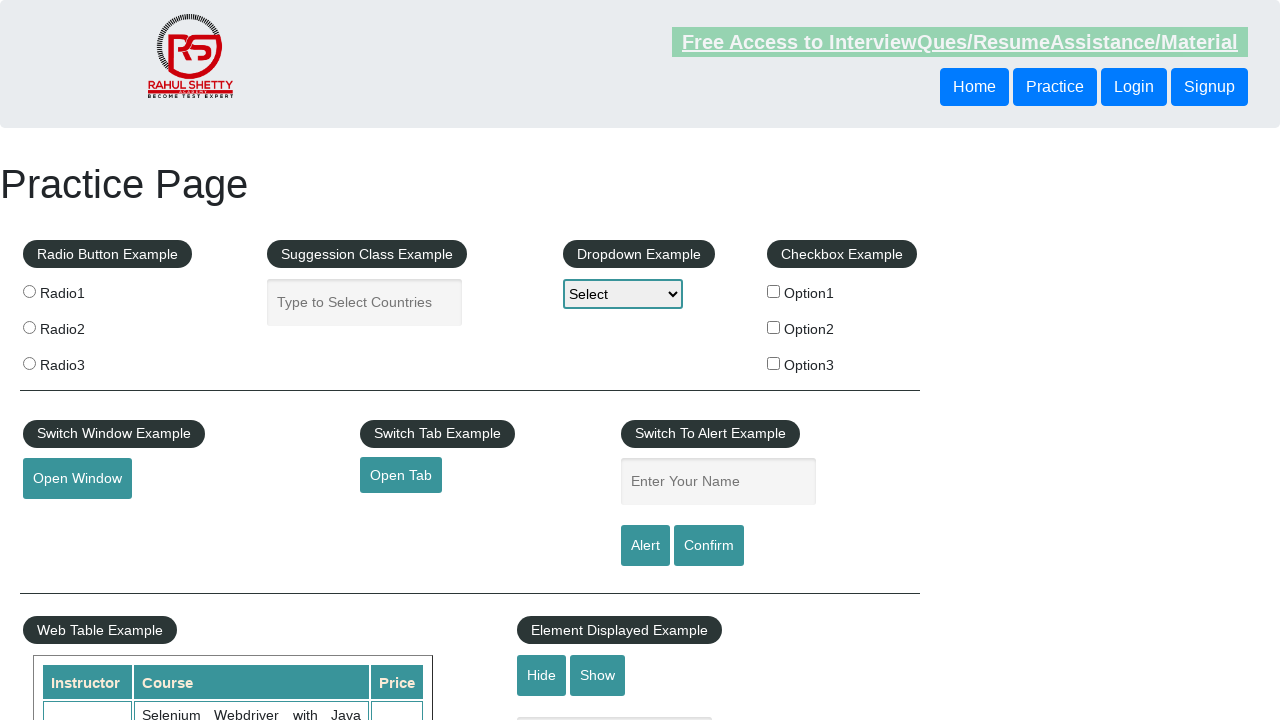

Retrieved text content from footer link: 'Contact info'
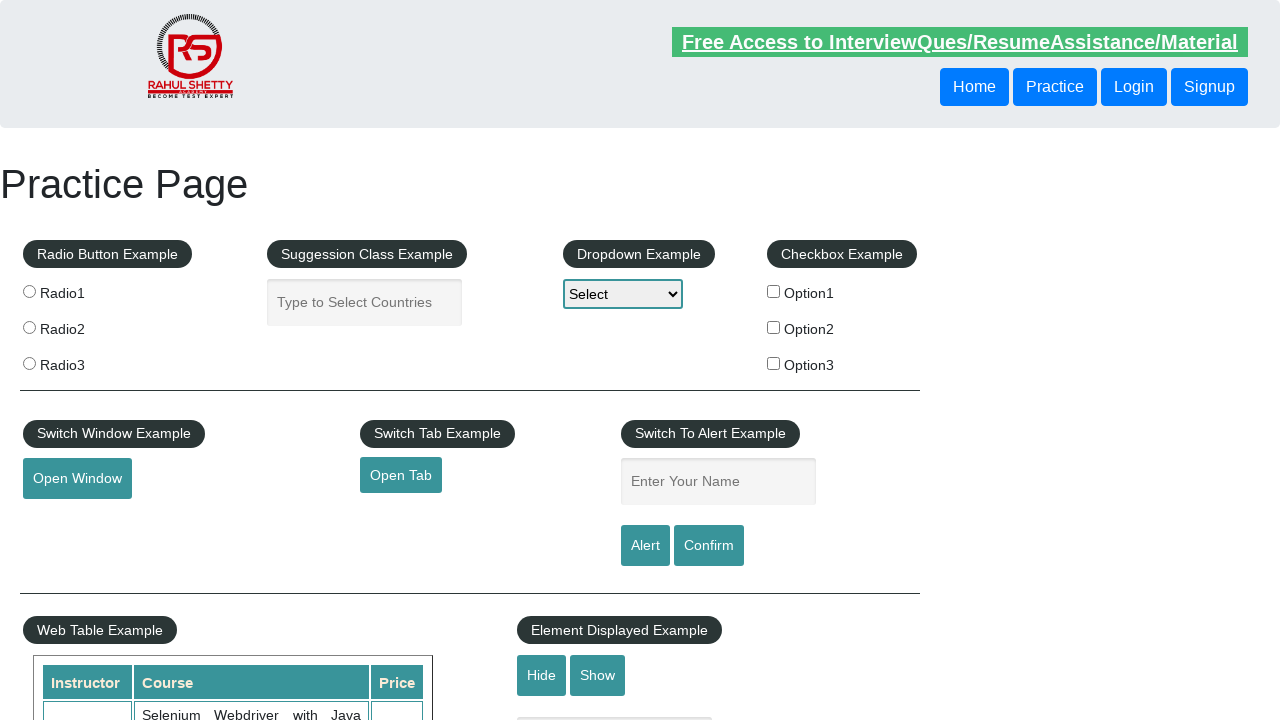

Verified footer link 'Contact info' has href attribute: '#'
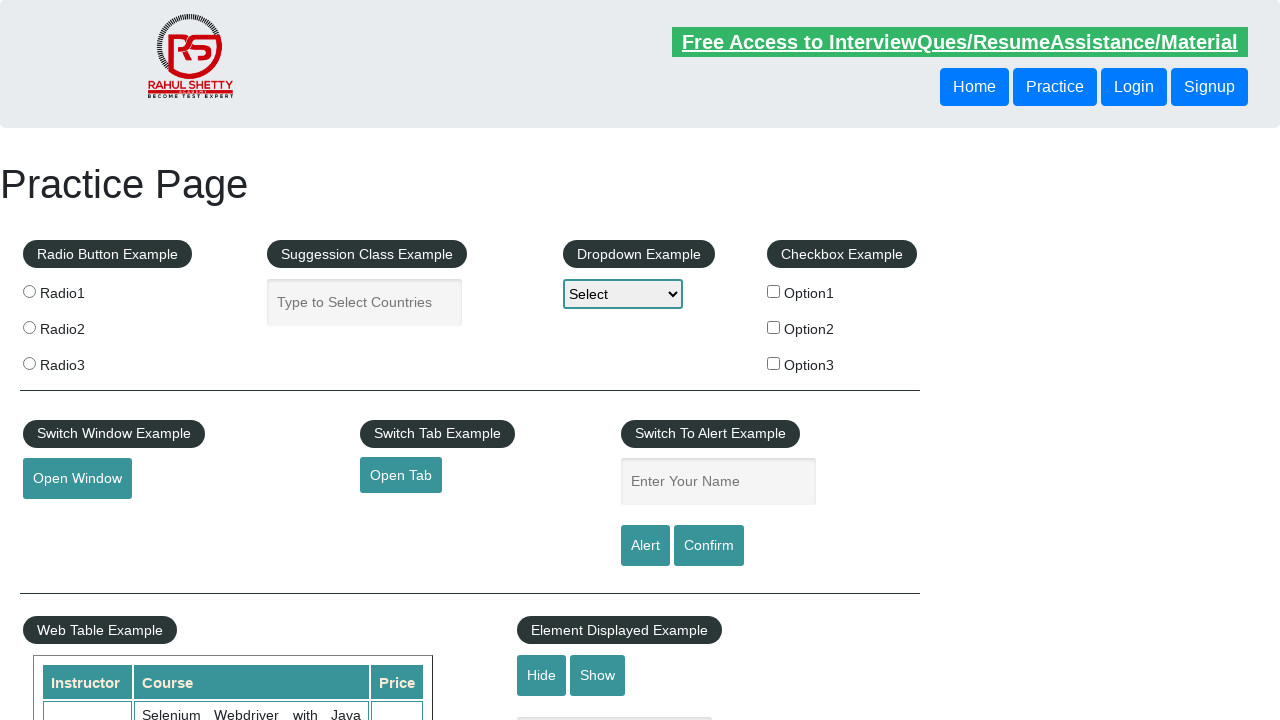

Retrieved href attribute from footer link
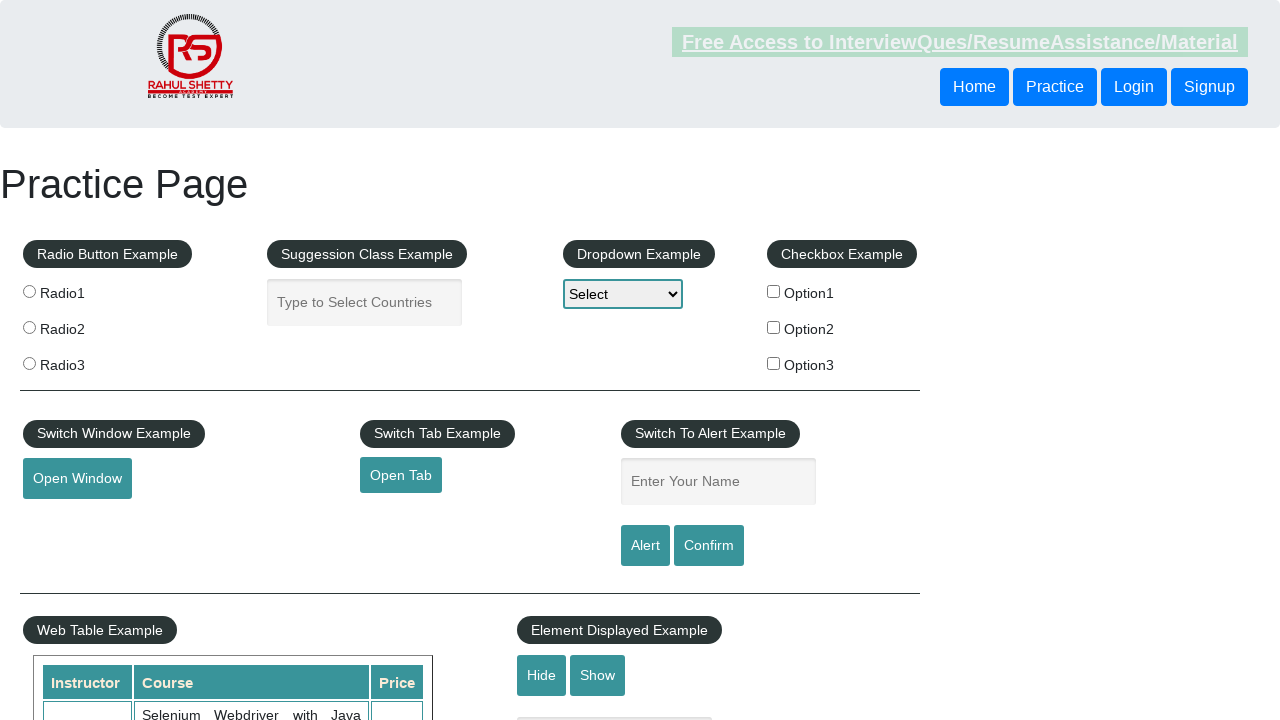

Retrieved text content from footer link: 'Dummy Content for Testing.'
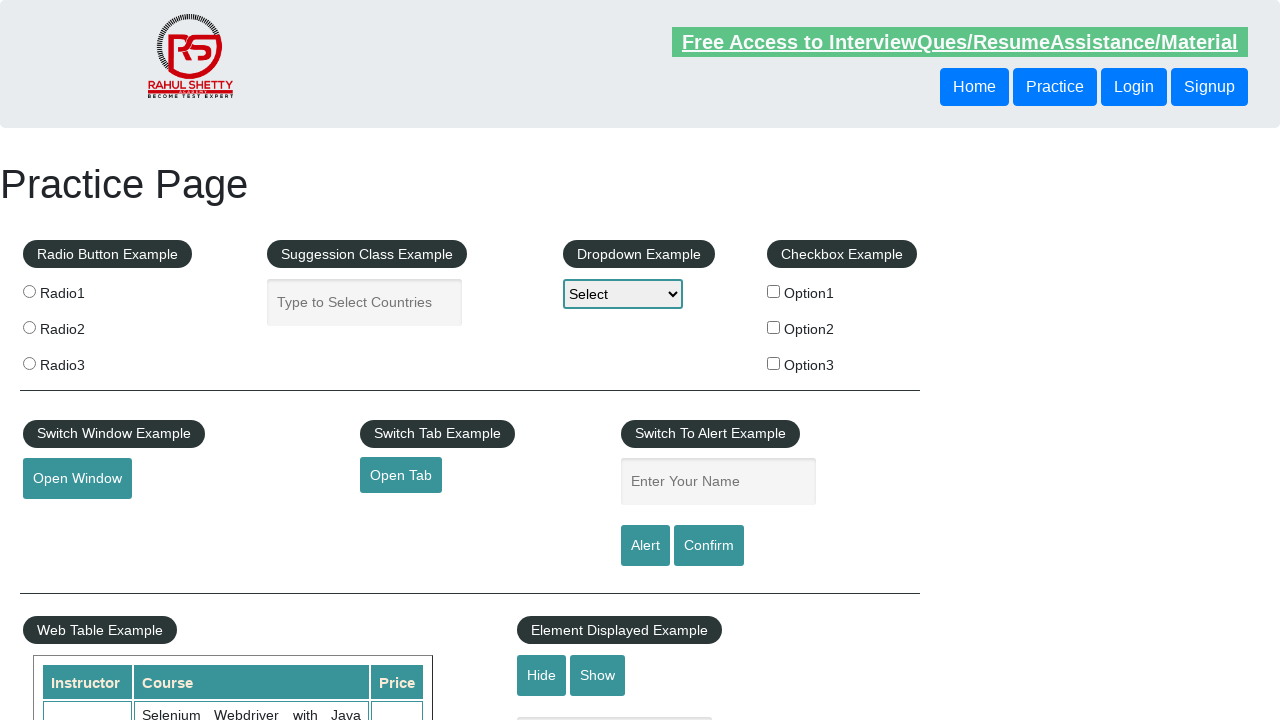

Verified footer link 'Dummy Content for Testing.' has href attribute: '#'
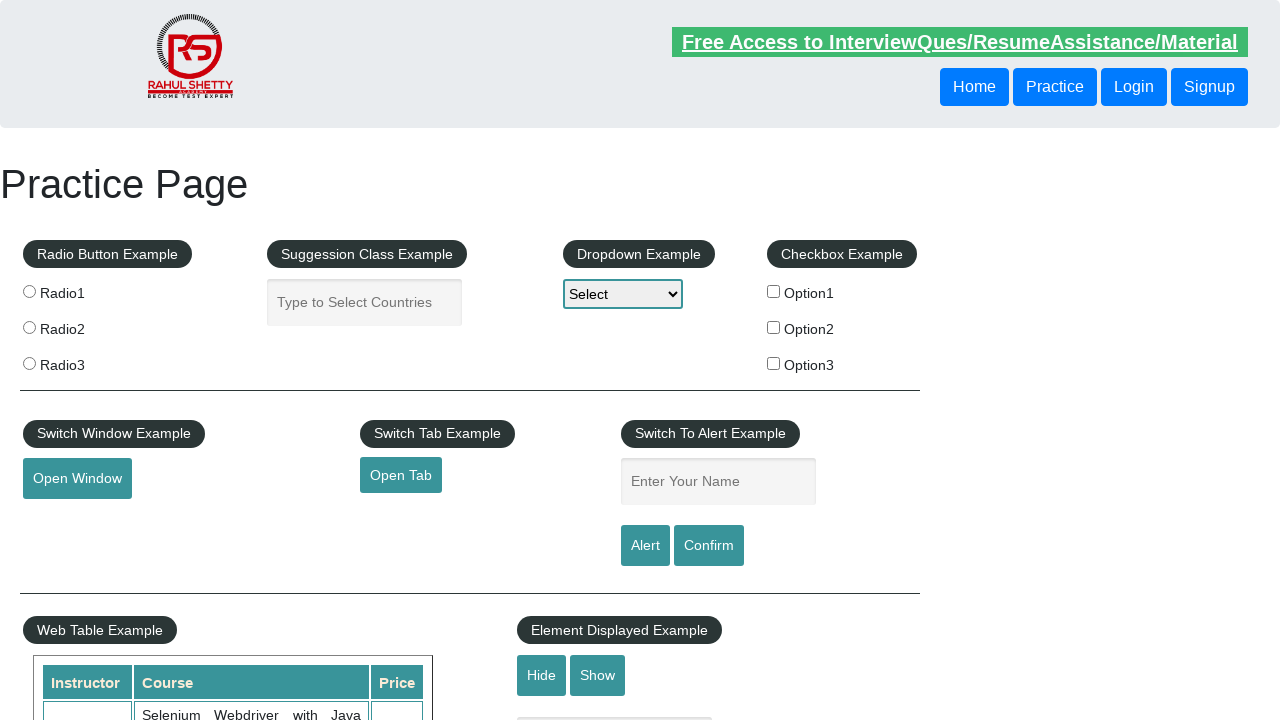

Retrieved href attribute from footer link
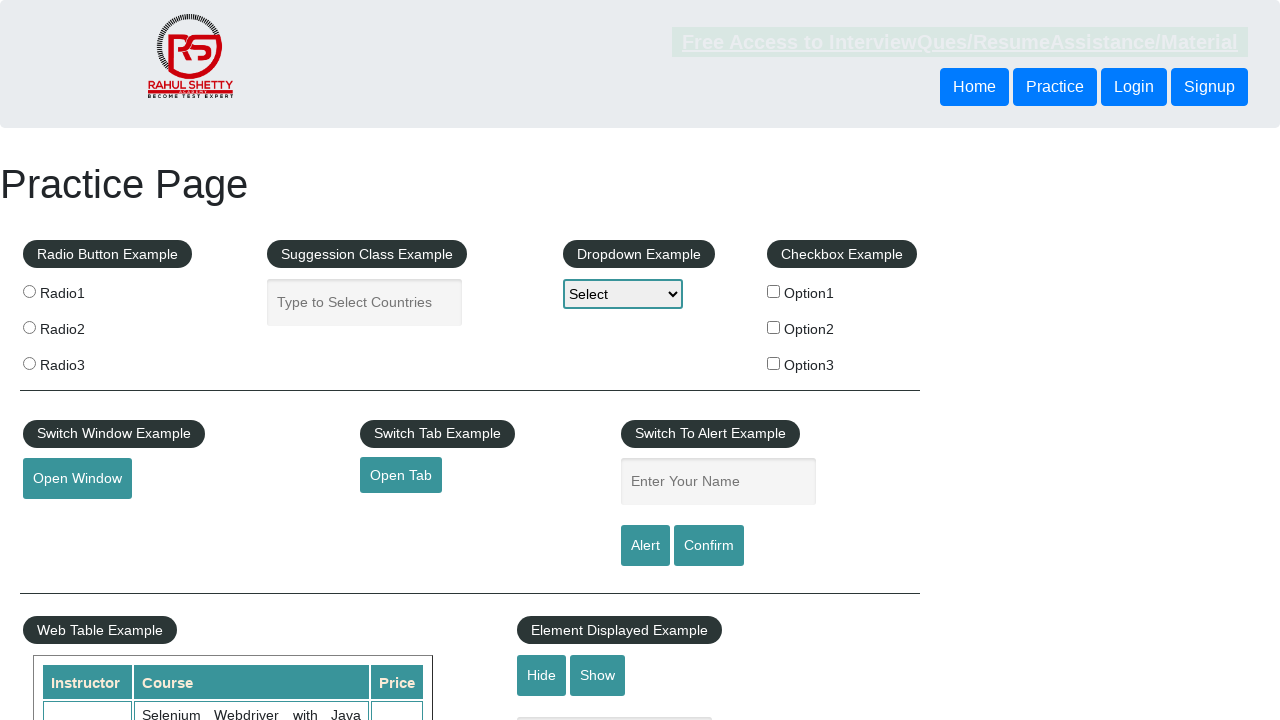

Retrieved text content from footer link: 'Dummy Content for Testing.'
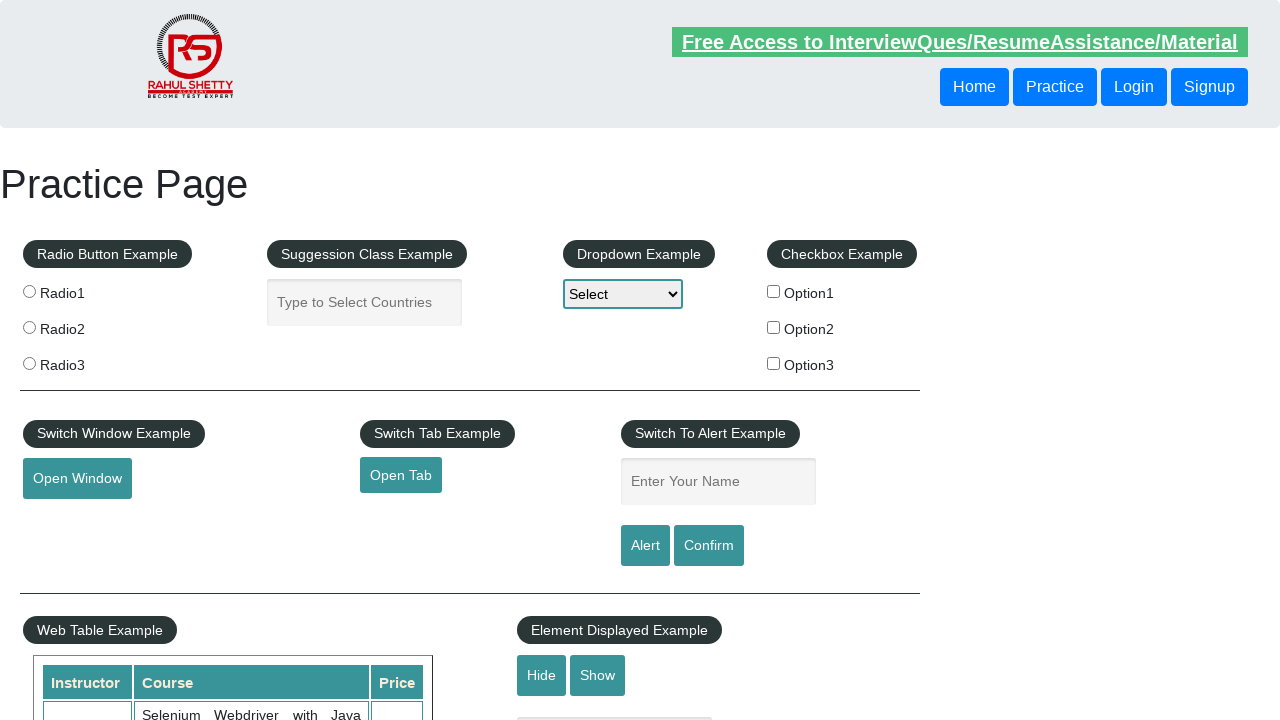

Verified footer link 'Dummy Content for Testing.' has href attribute: '#'
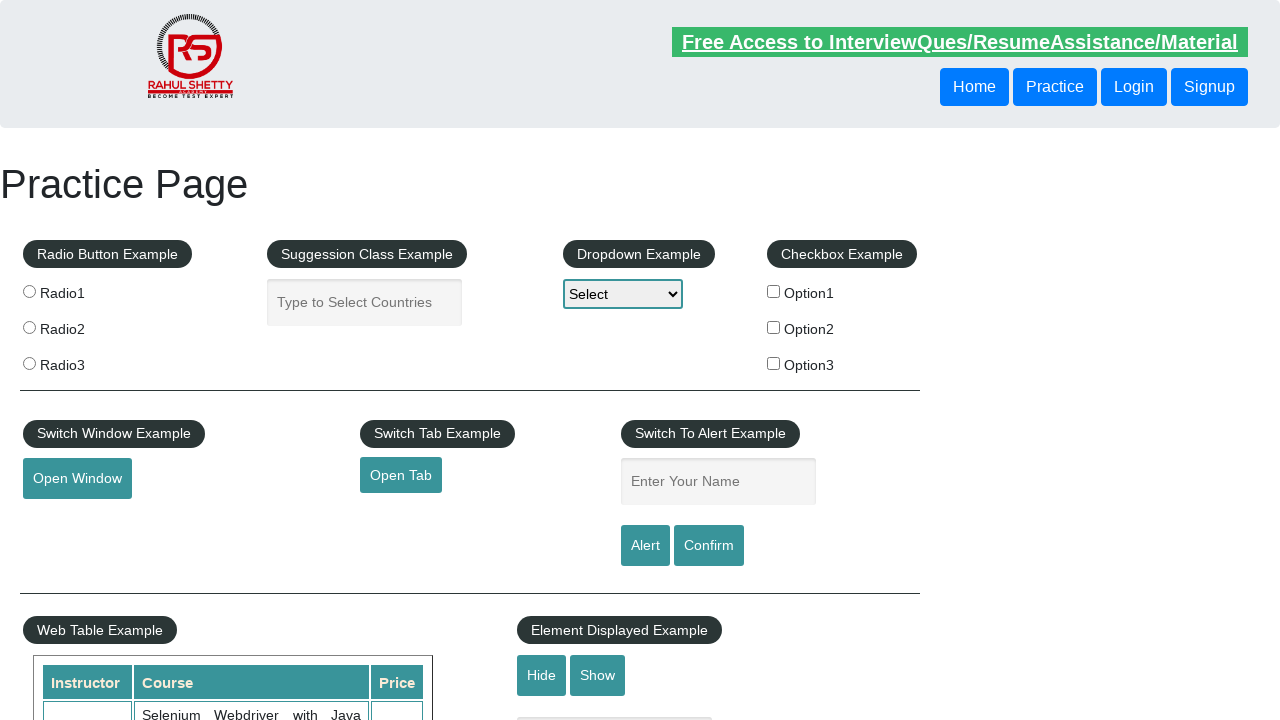

Retrieved href attribute from footer link
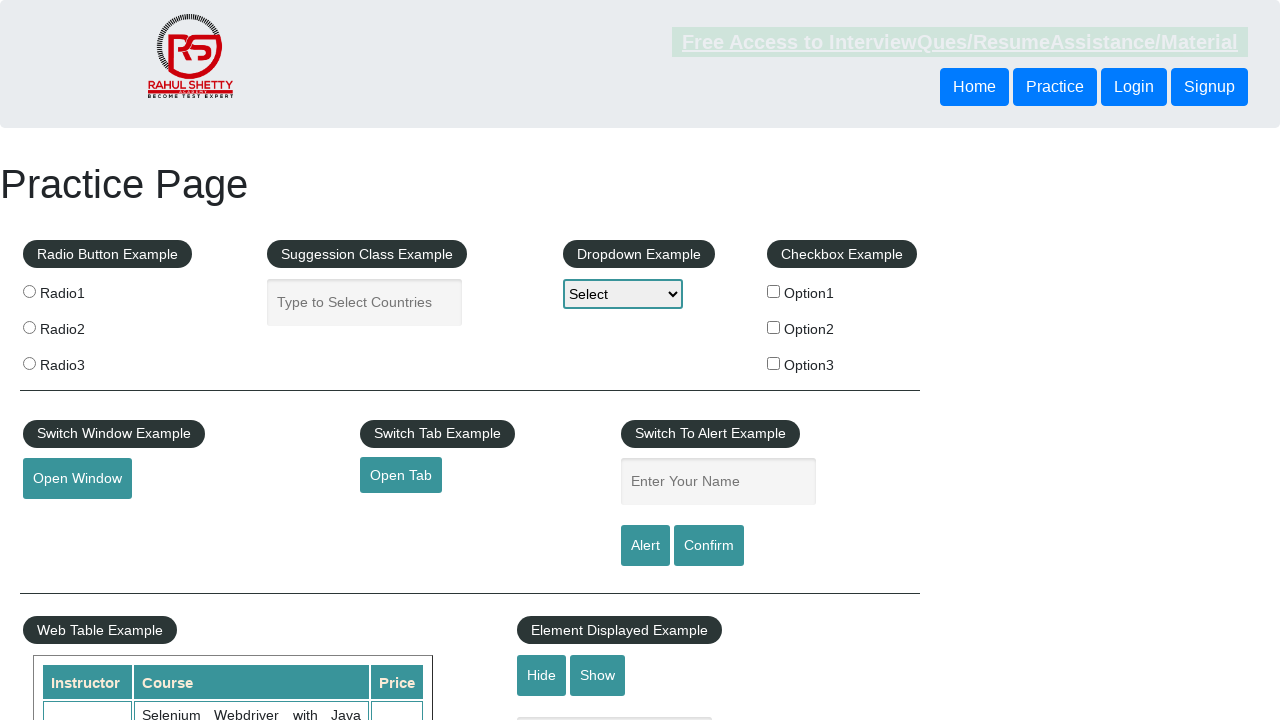

Retrieved text content from footer link: 'Dummy Content for Testing.'
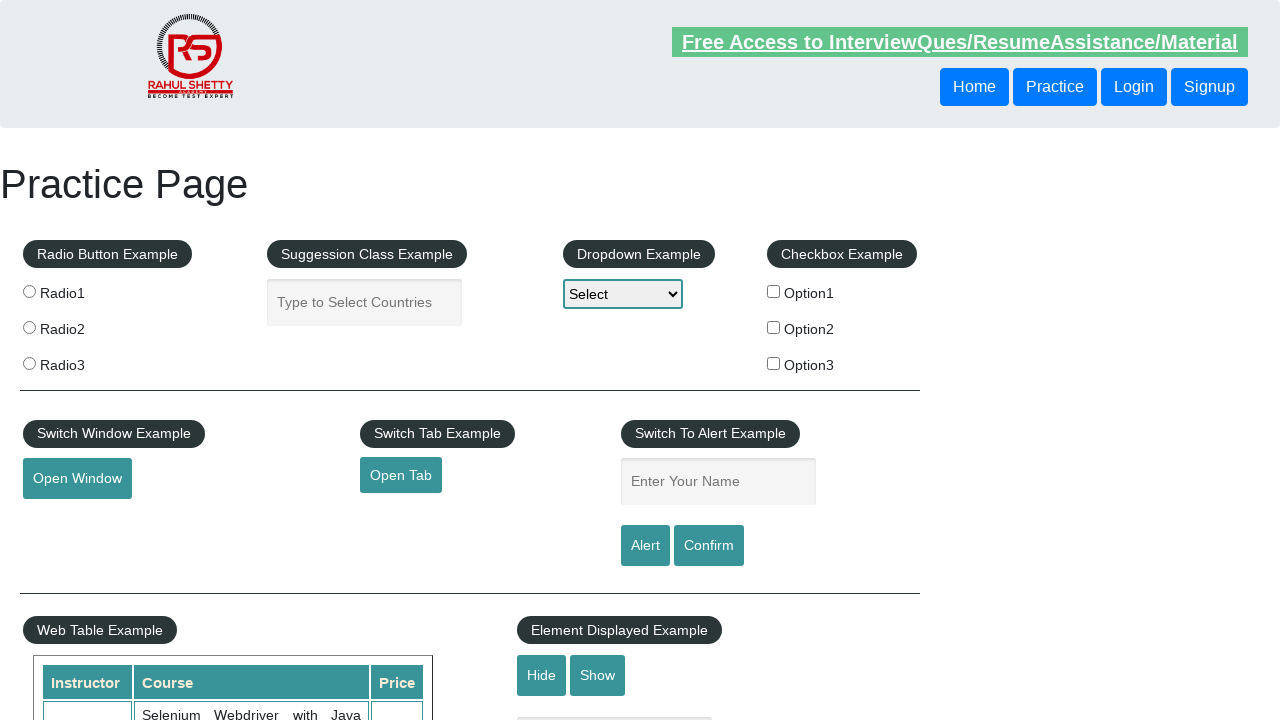

Verified footer link 'Dummy Content for Testing.' has href attribute: '#'
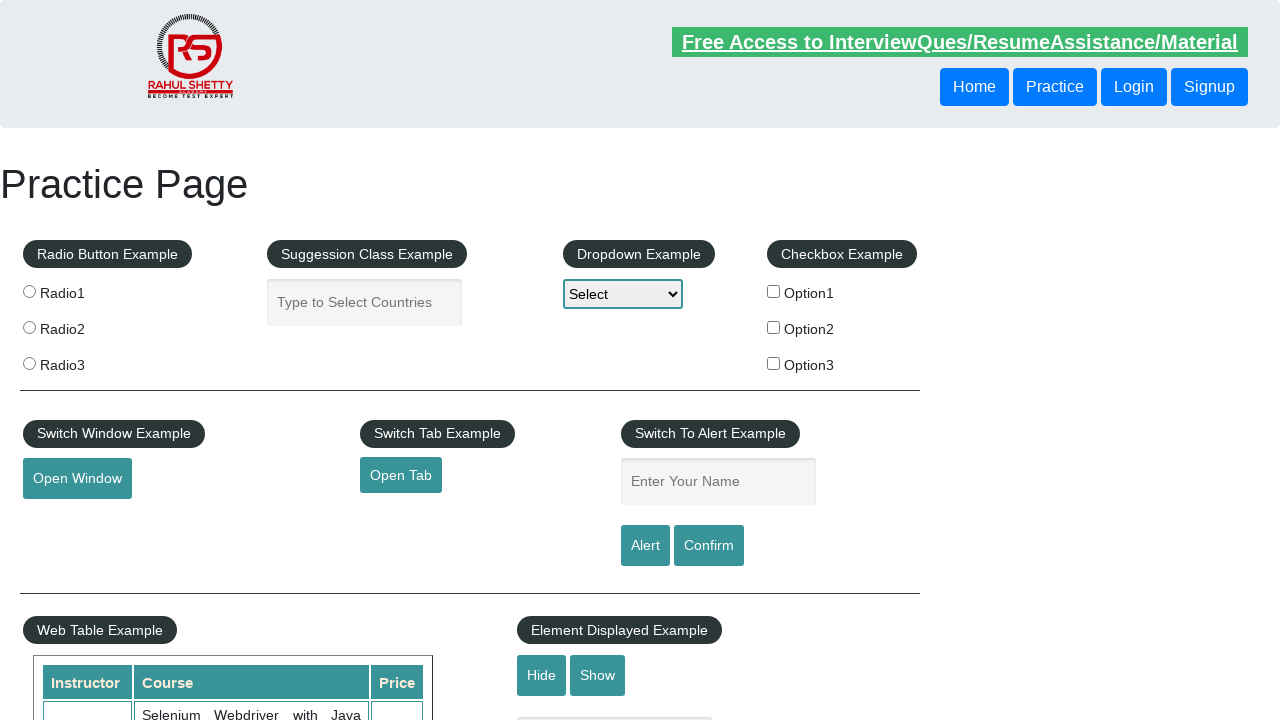

Retrieved href attribute from footer link
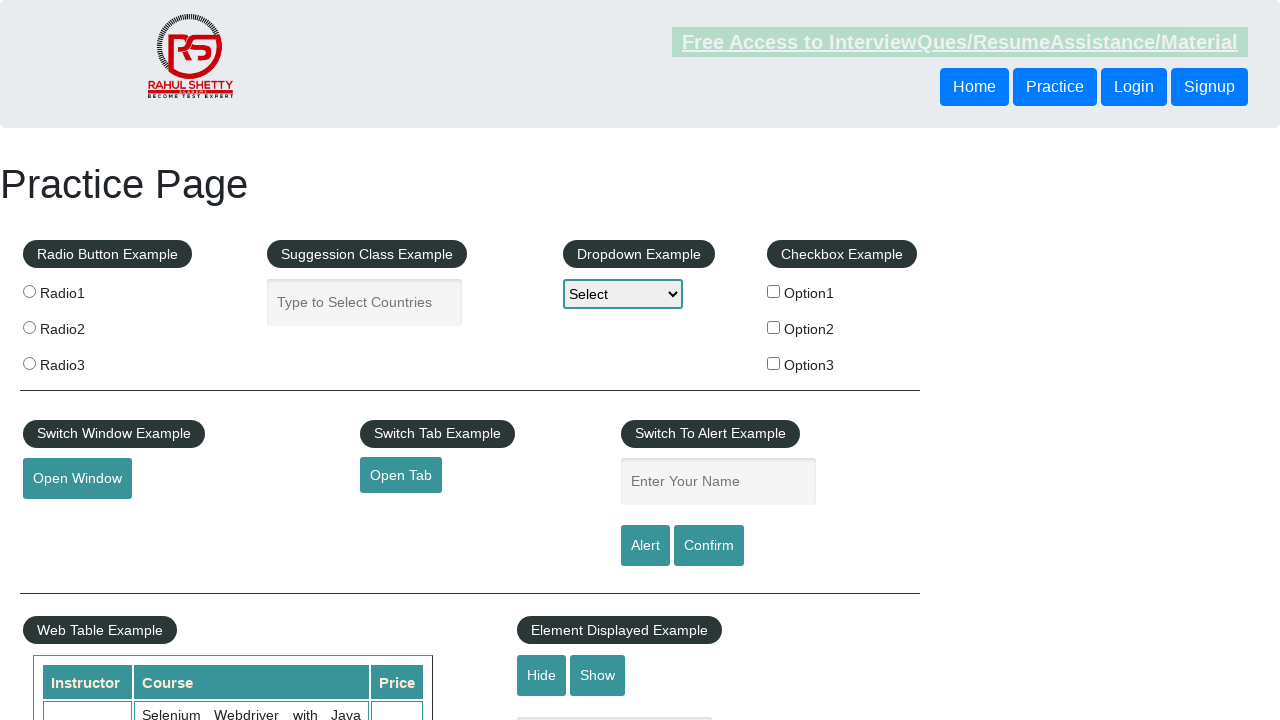

Retrieved text content from footer link: 'Dummy Content for Testing.'
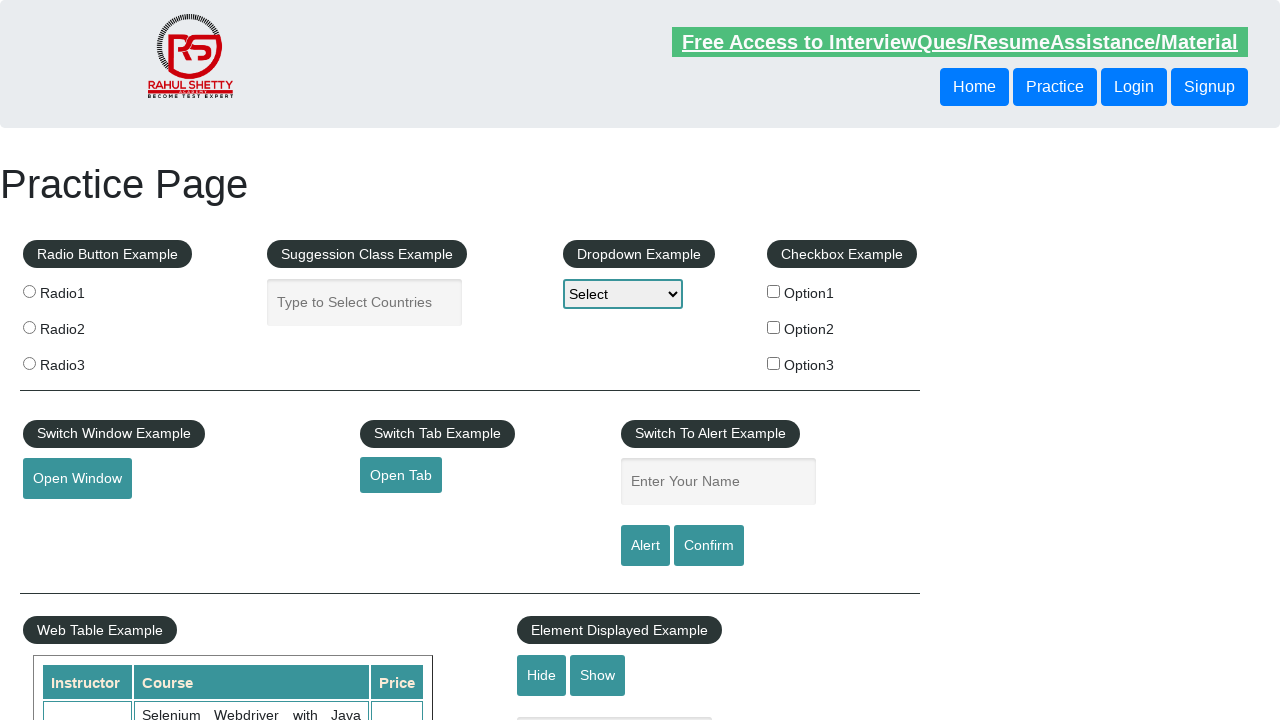

Verified footer link 'Dummy Content for Testing.' has href attribute: '#'
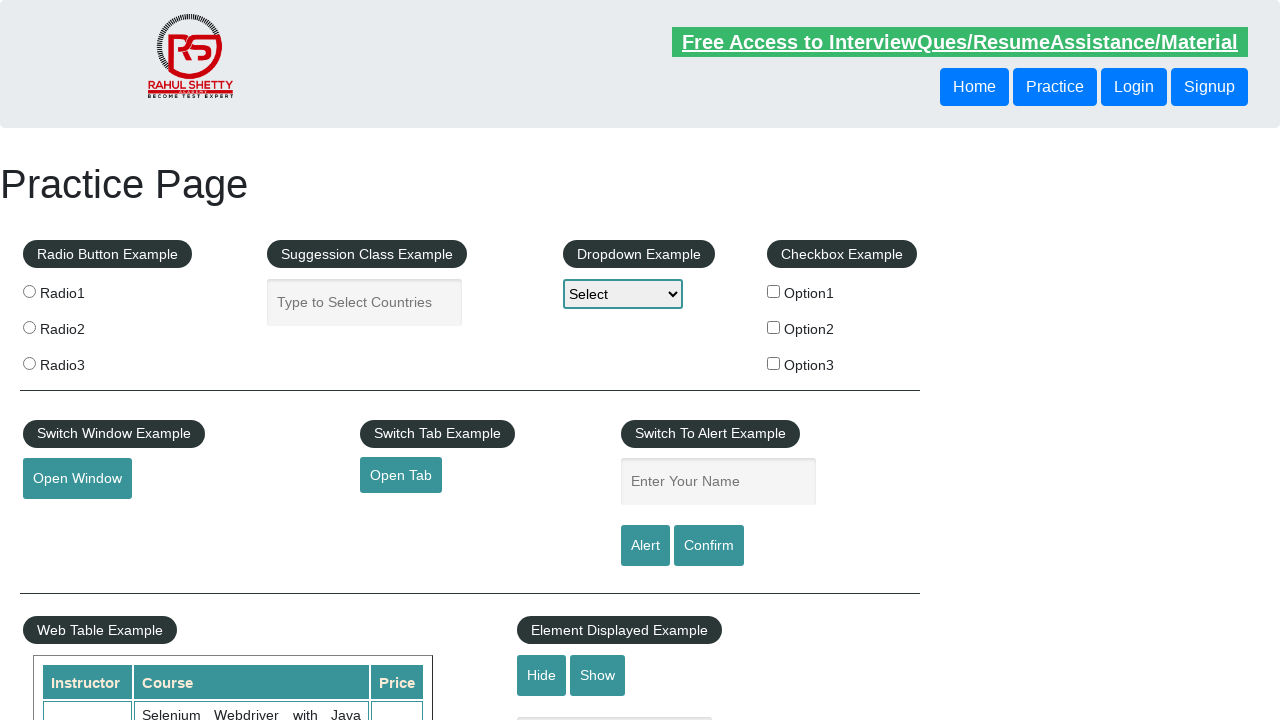

Retrieved href attribute from footer link
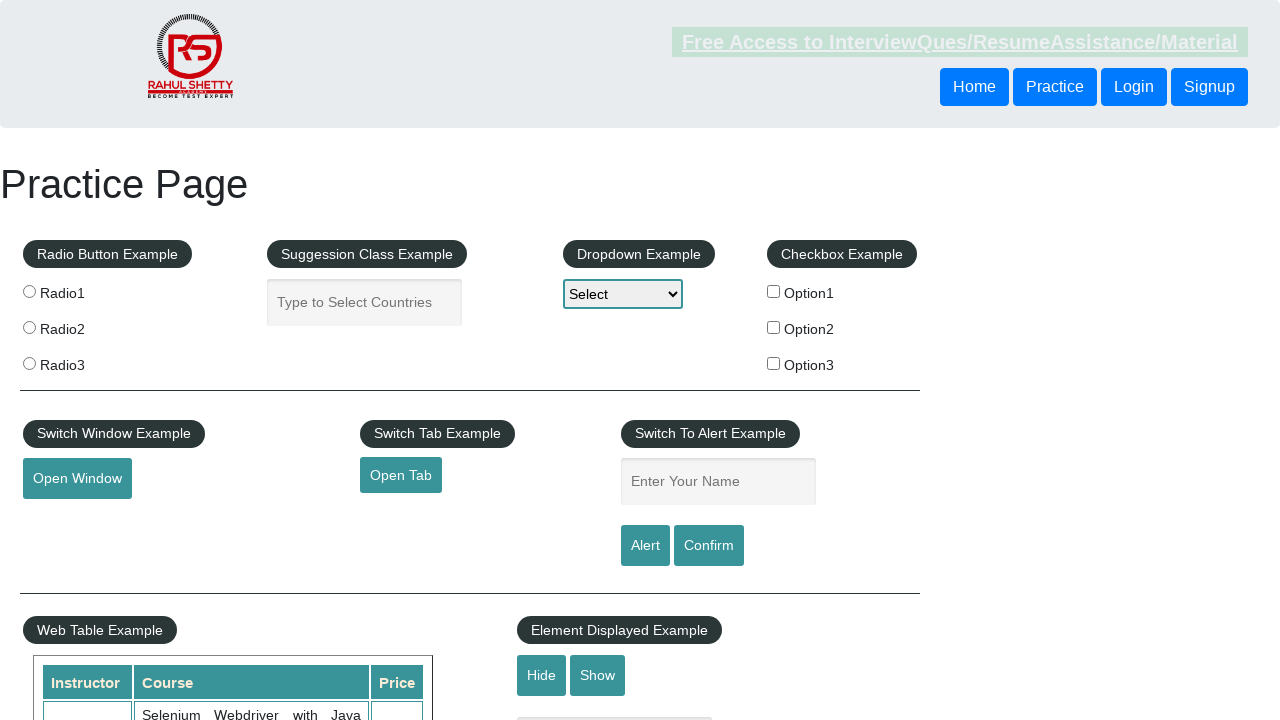

Retrieved text content from footer link: 'Social Media'
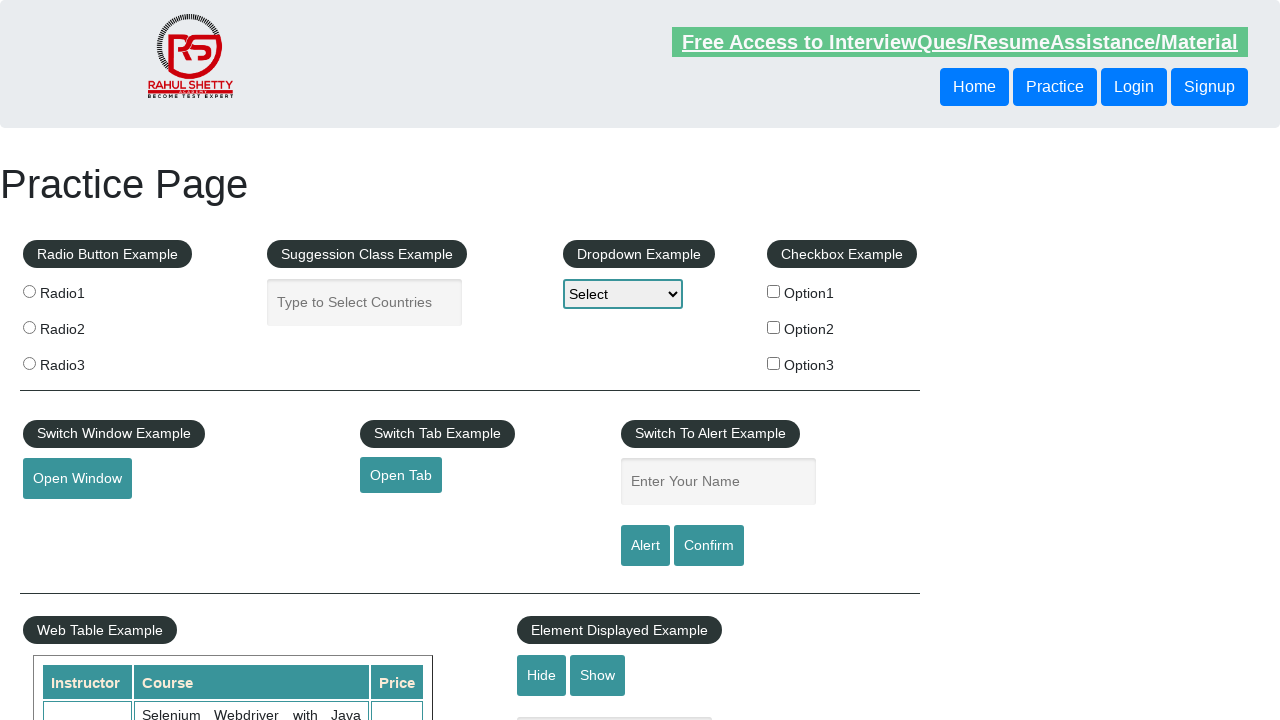

Verified footer link 'Social Media' has href attribute: '#'
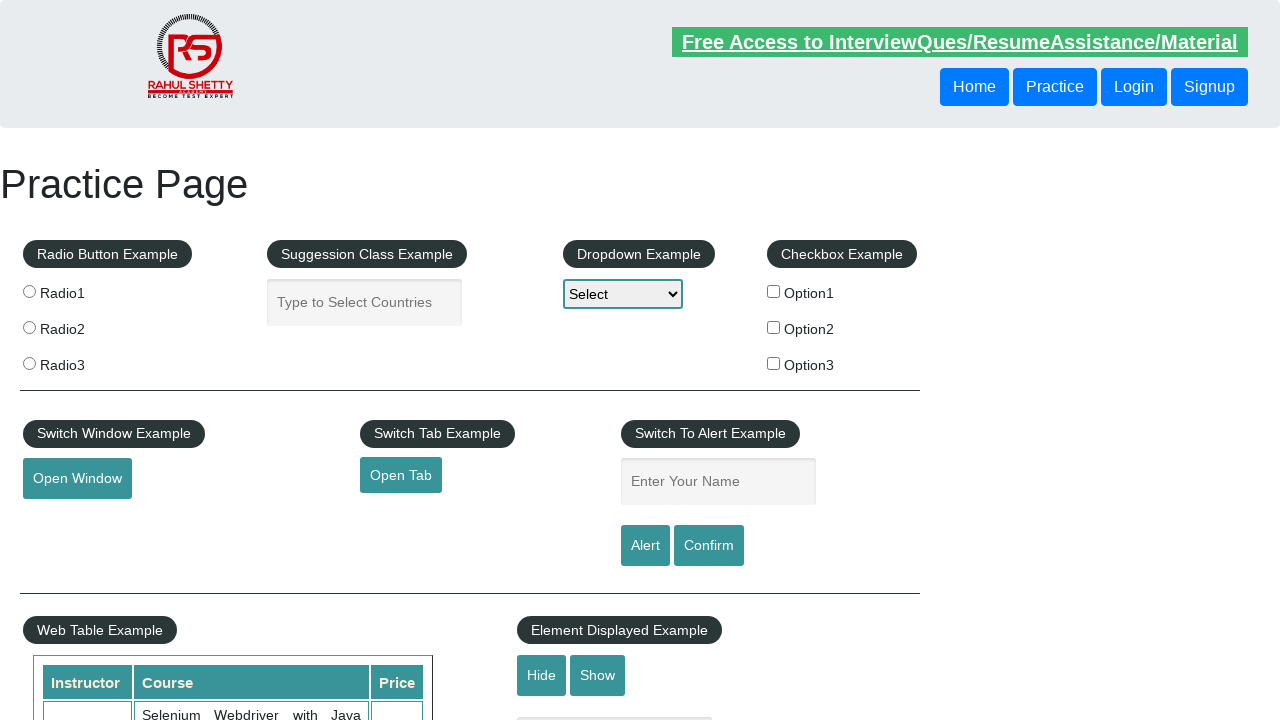

Retrieved href attribute from footer link
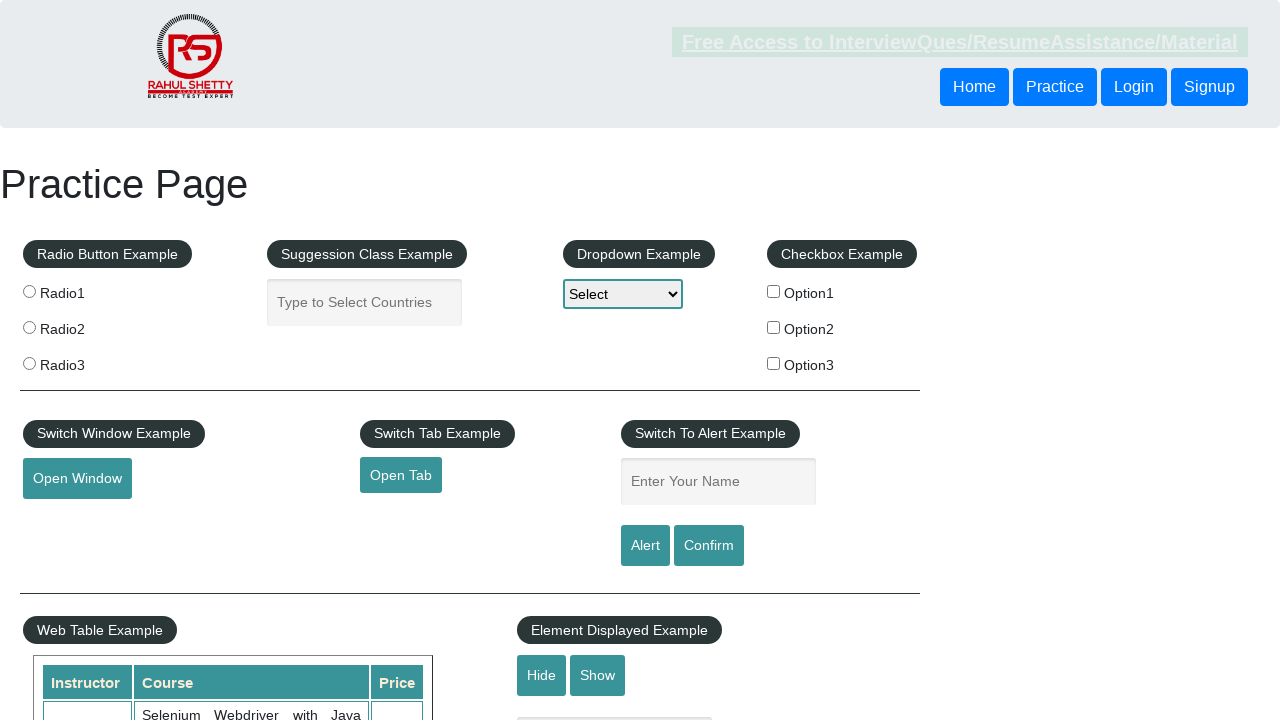

Retrieved text content from footer link: 'Facebook'
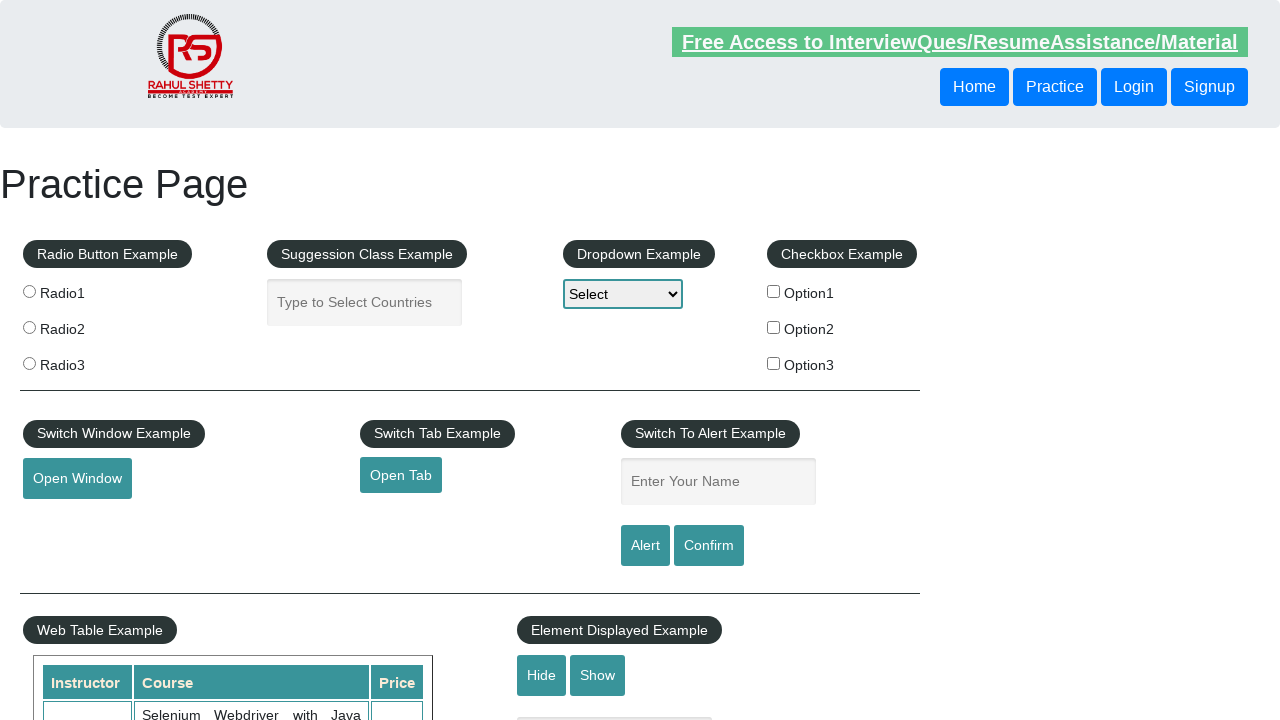

Verified footer link 'Facebook' has href attribute: '#'
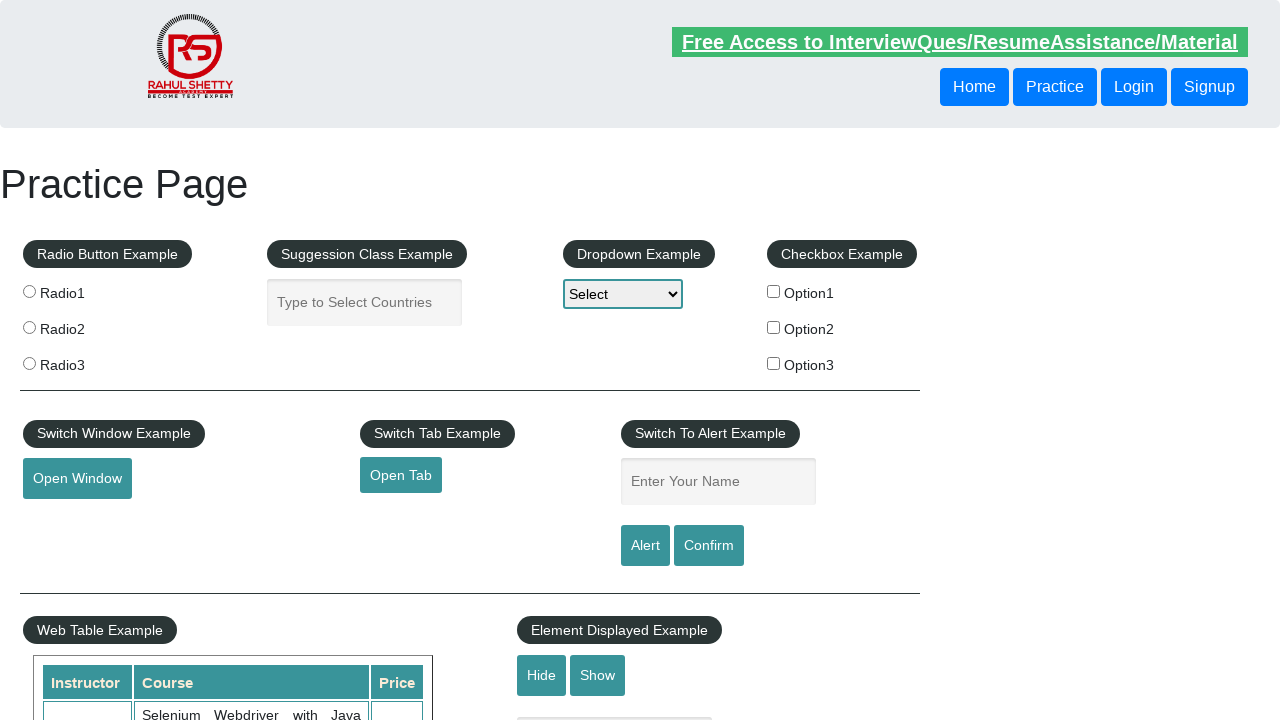

Retrieved href attribute from footer link
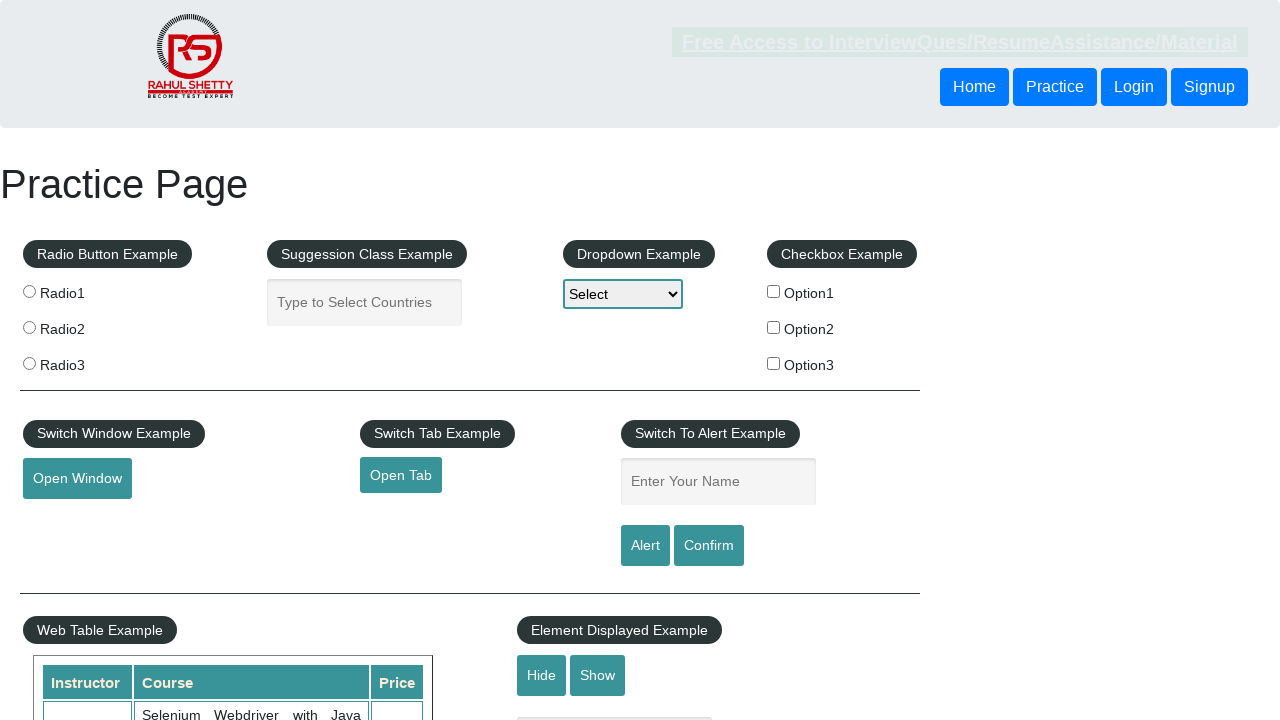

Retrieved text content from footer link: 'Twitter'
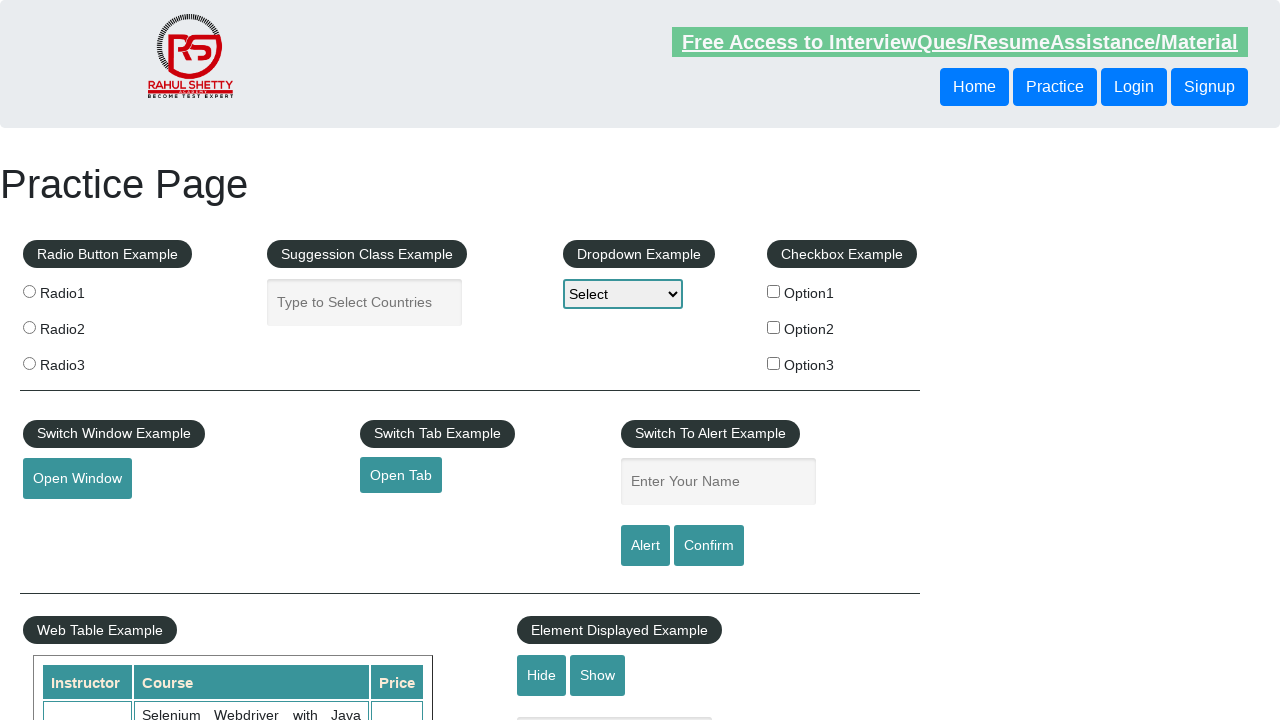

Verified footer link 'Twitter' has href attribute: '#'
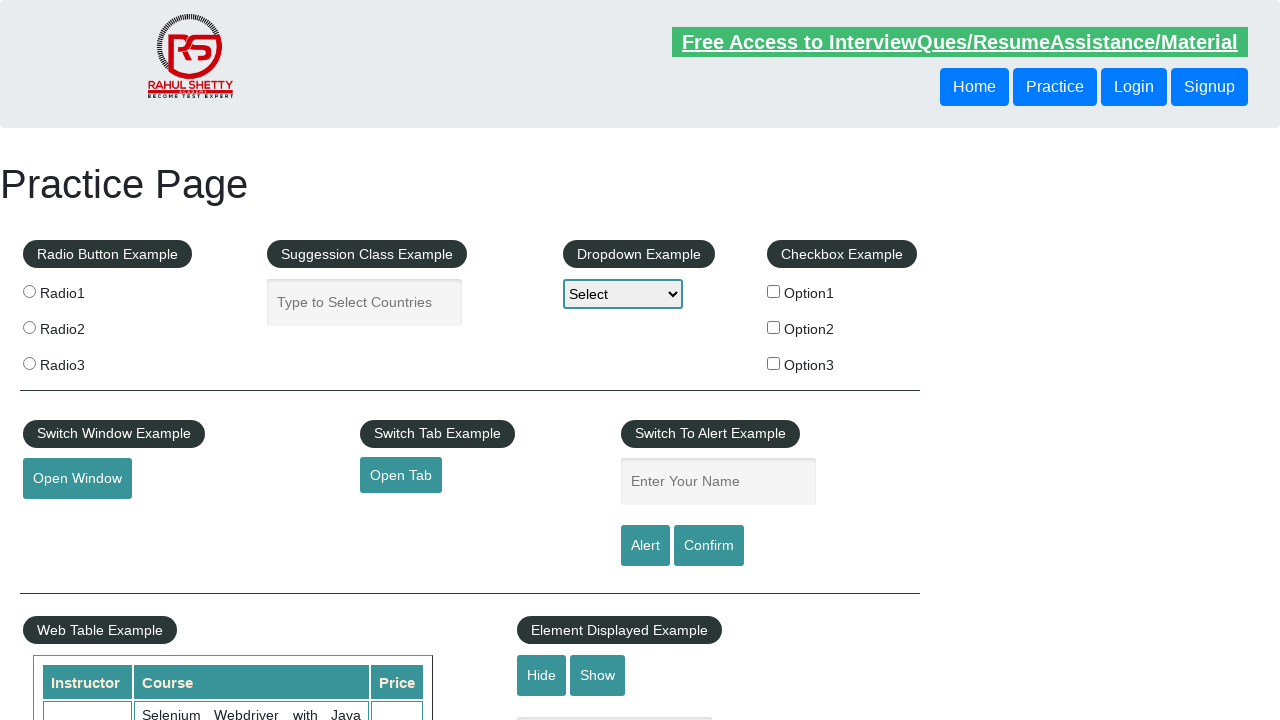

Retrieved href attribute from footer link
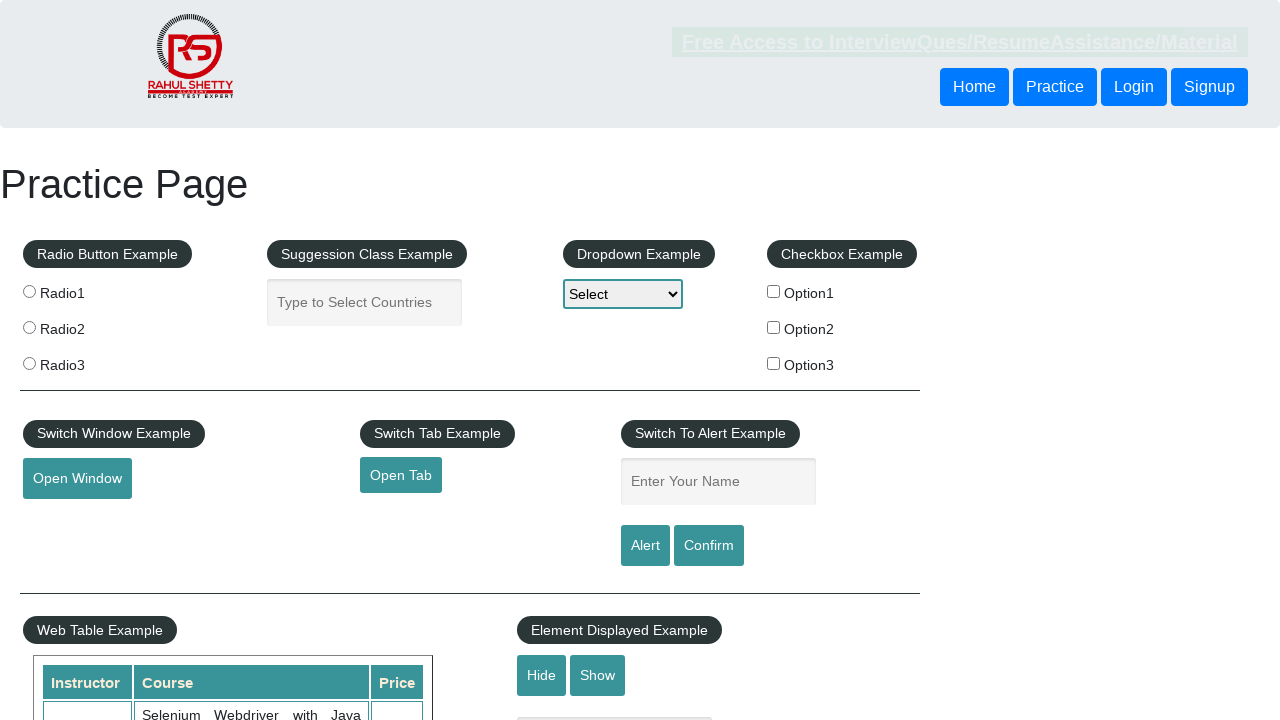

Retrieved text content from footer link: 'Google+'
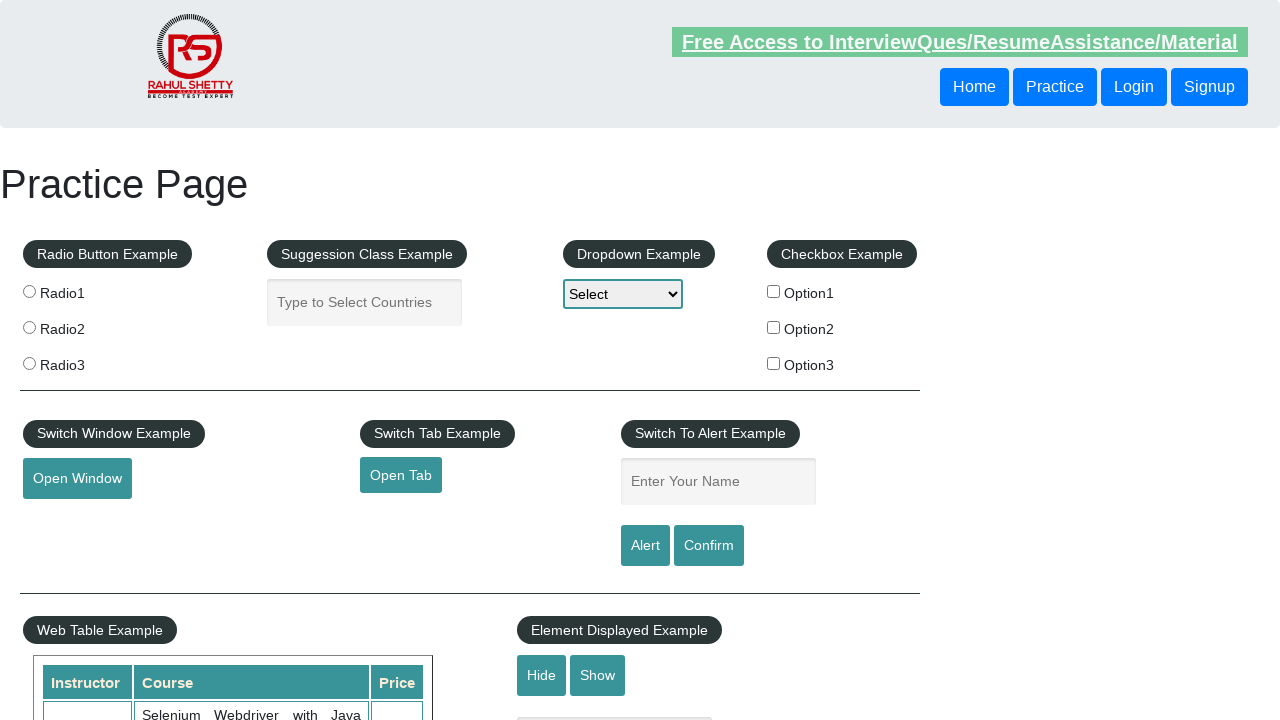

Verified footer link 'Google+' has href attribute: '#'
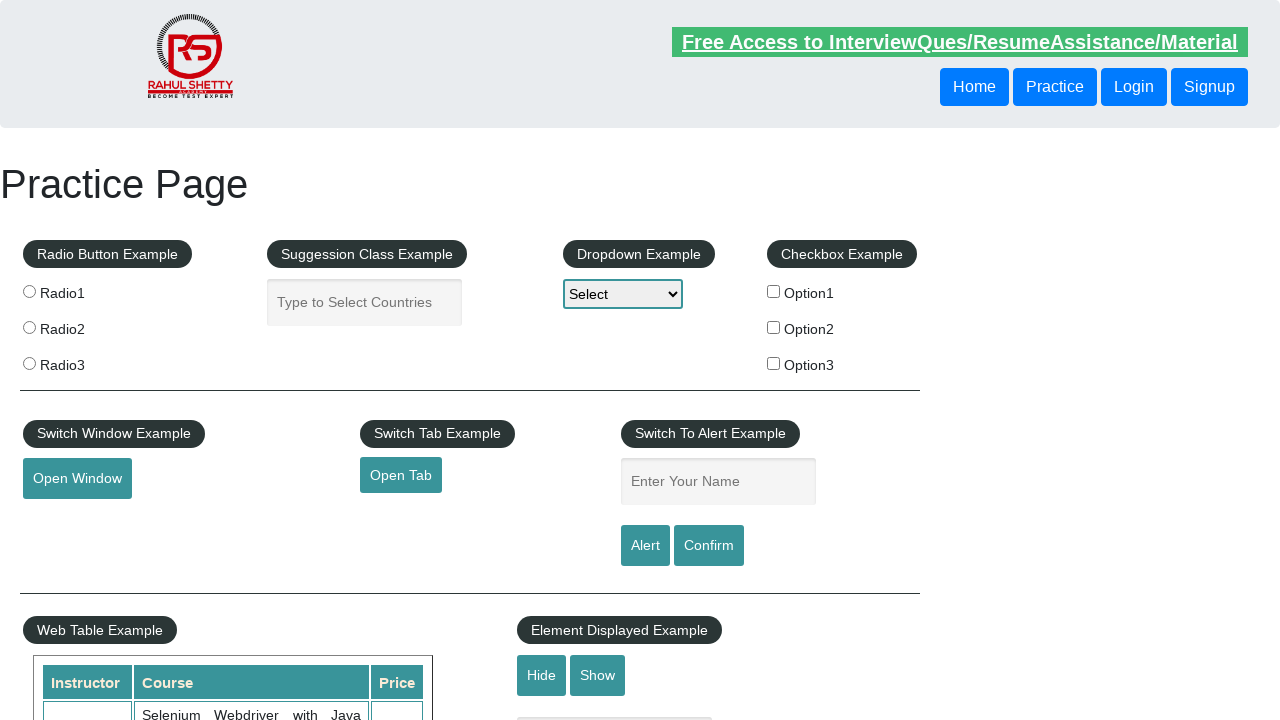

Retrieved href attribute from footer link
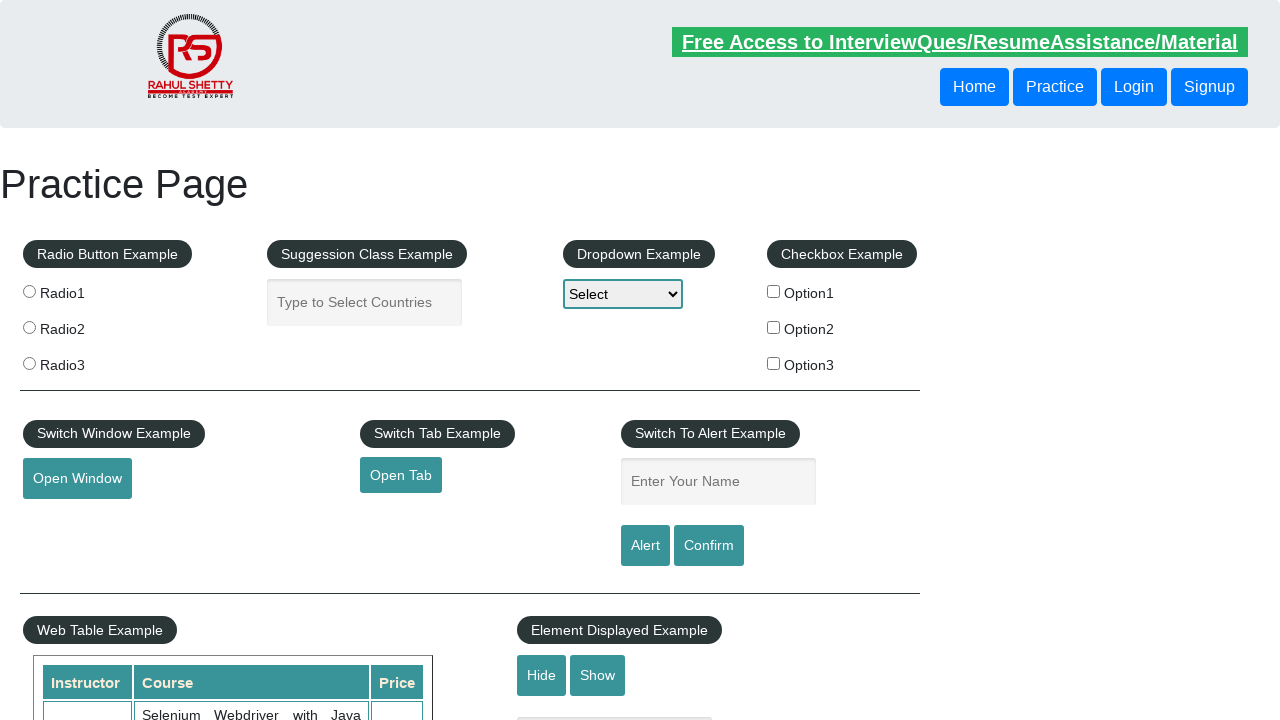

Retrieved text content from footer link: 'Youtube'
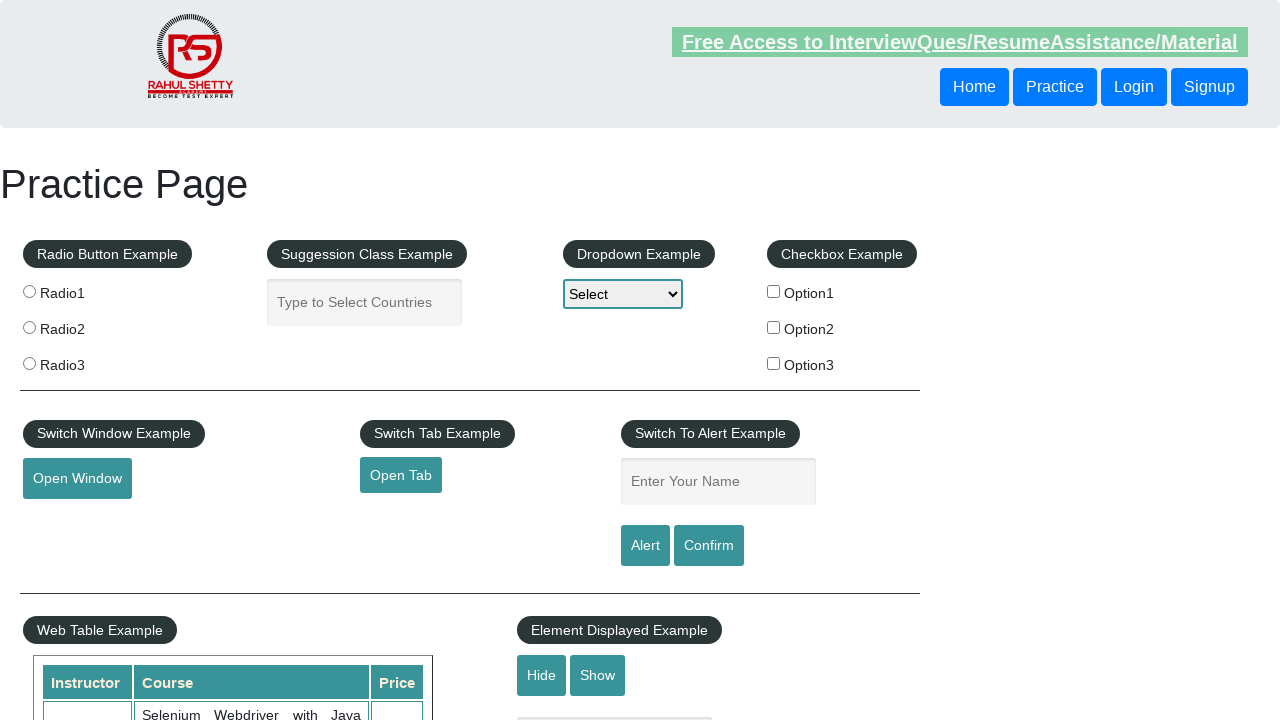

Verified footer link 'Youtube' has href attribute: '#'
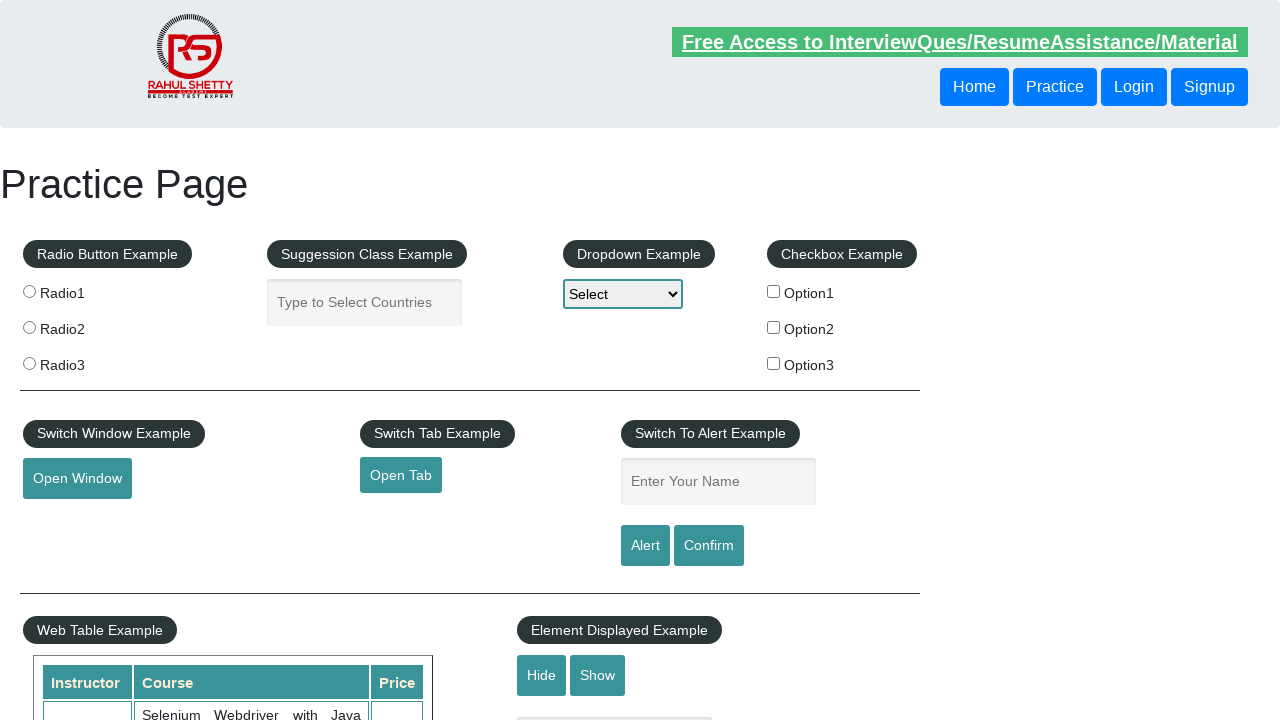

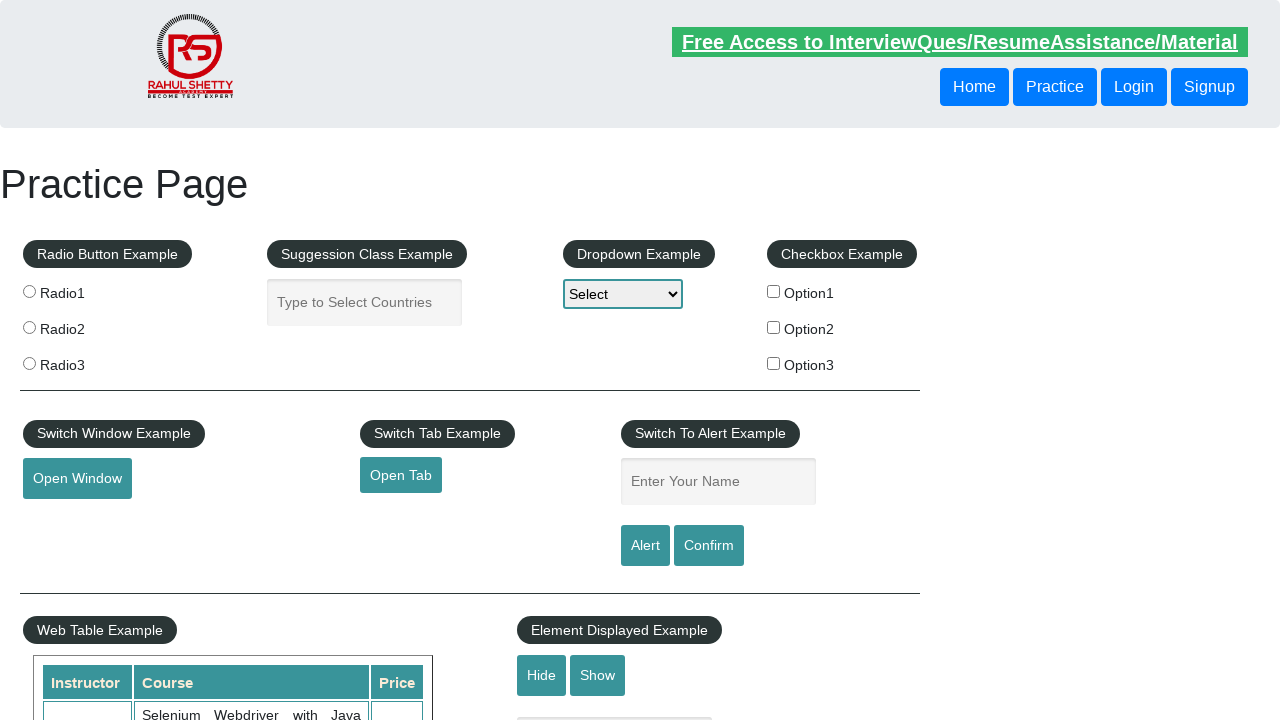